Tests keyboard actions by typing text in uppercase using Shift key modifier in a firstname field, then performs a right-click (context click) on a download link.

Starting URL: https://awesomeqa.com/practice.html

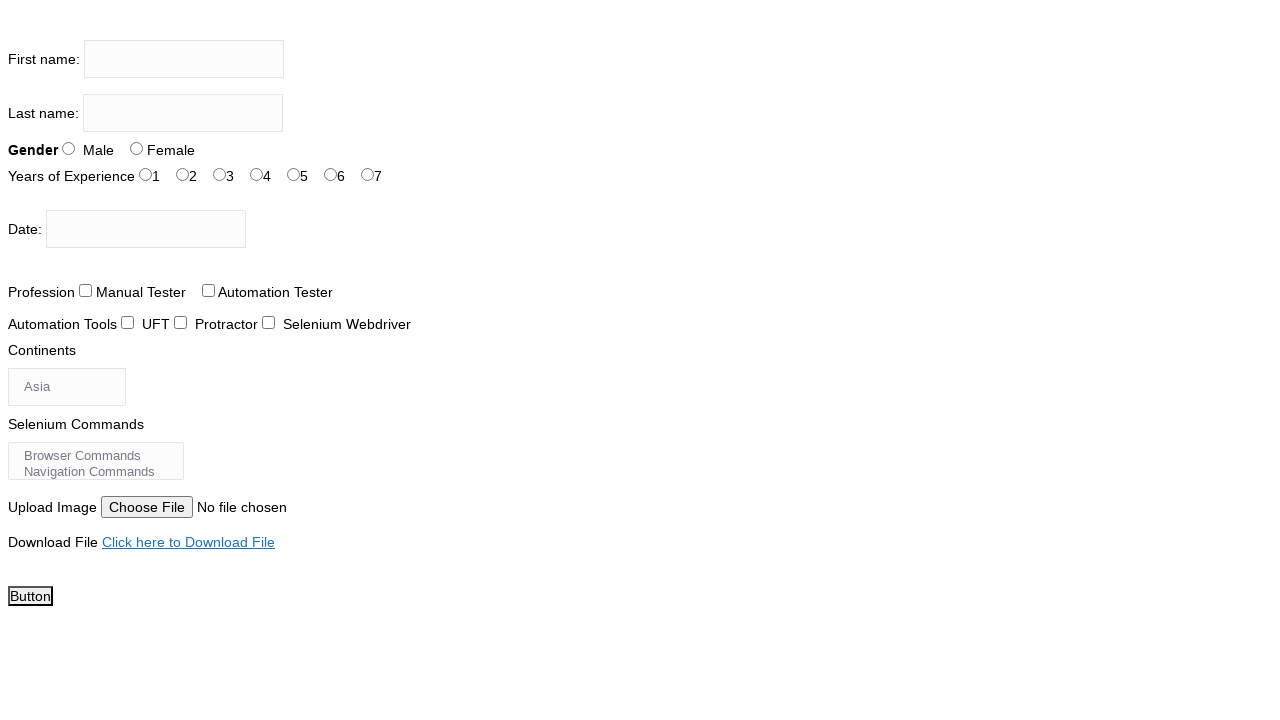

Set viewport size to 1920x1080
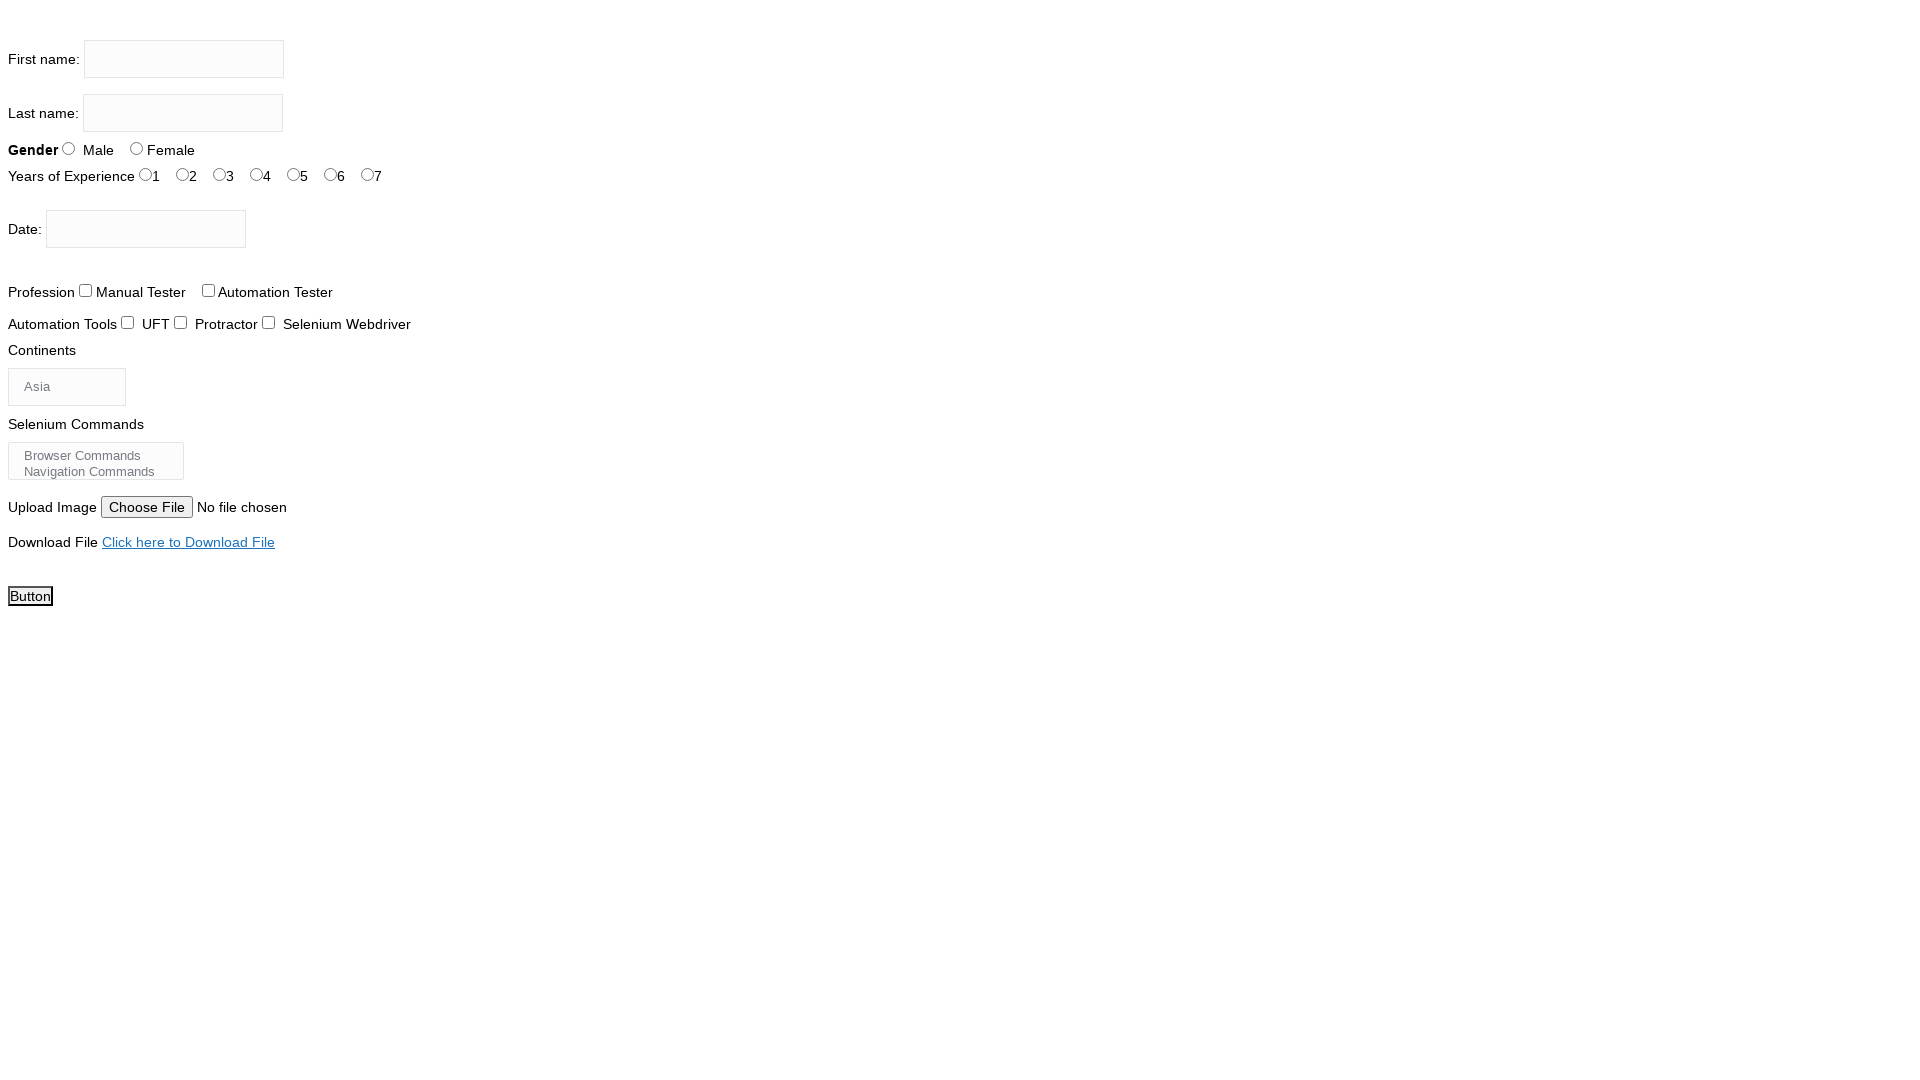

Located firstname input field
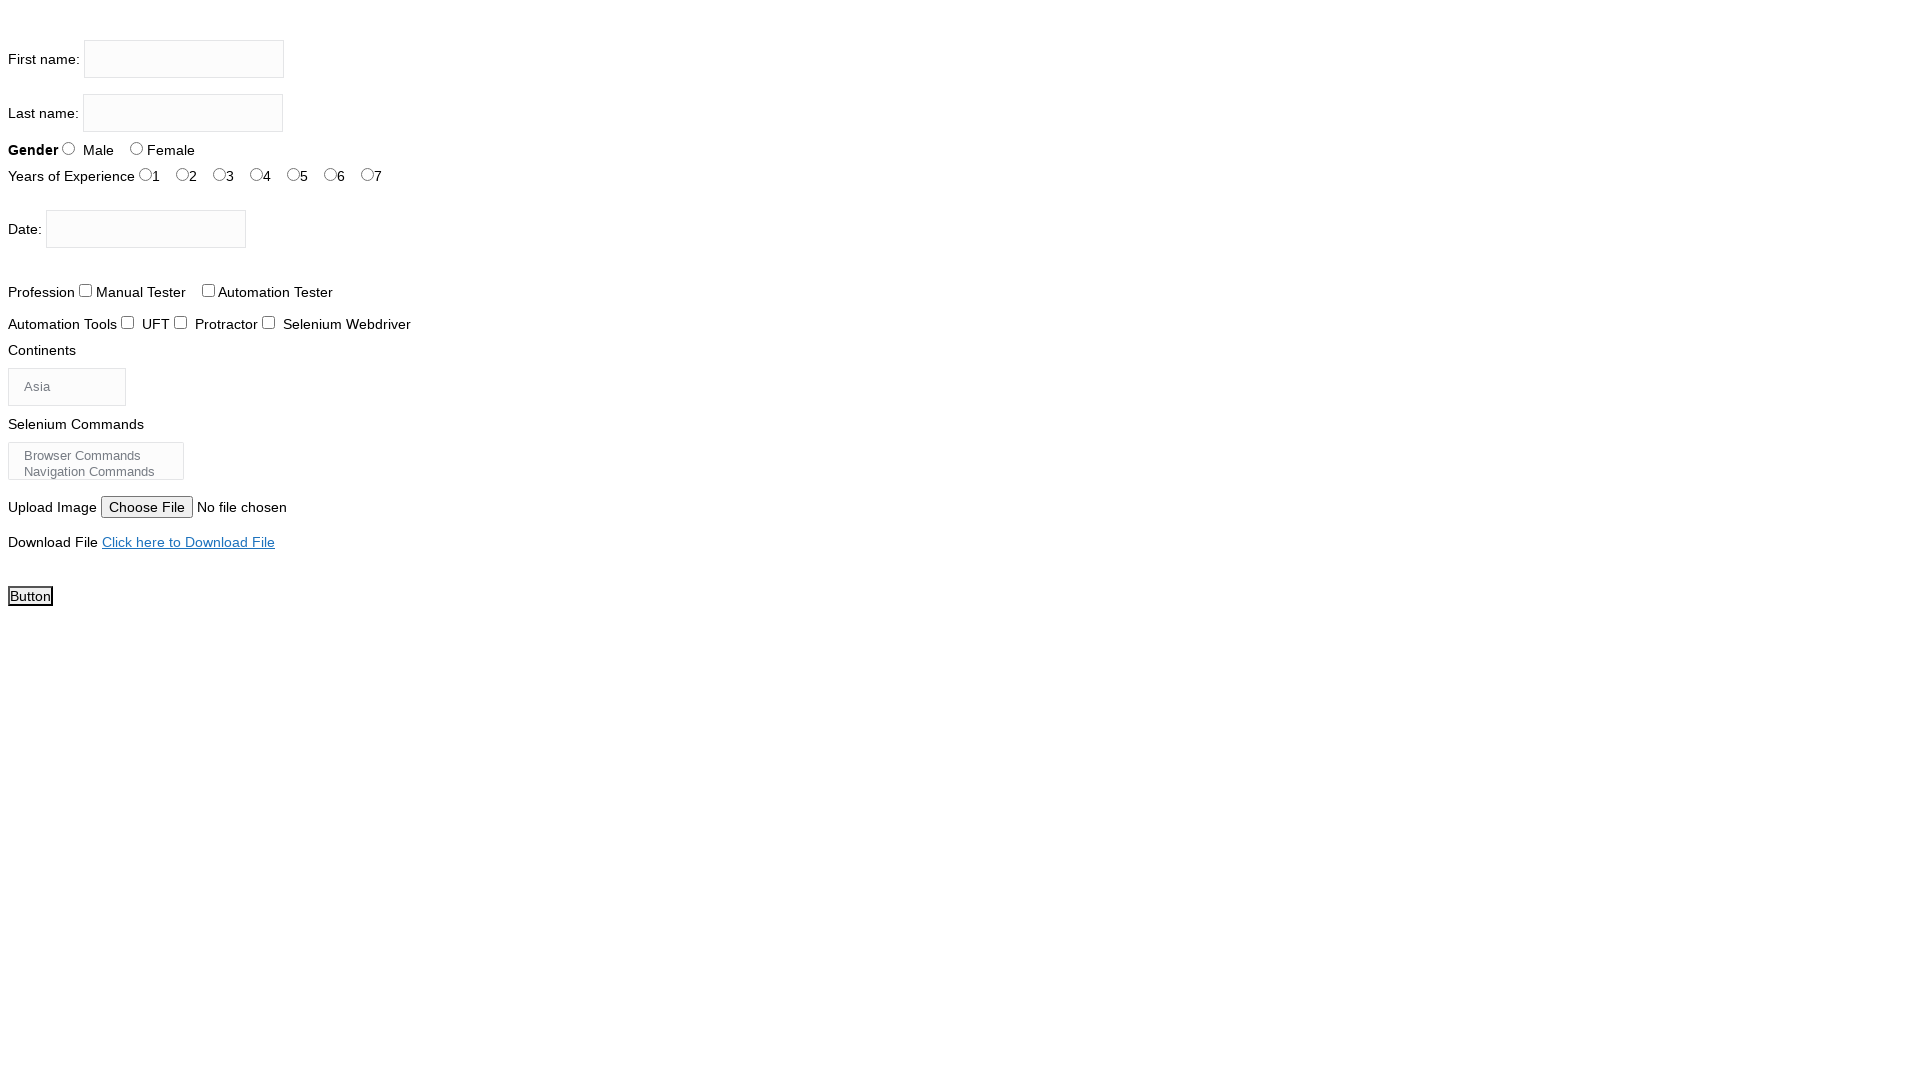

Pressed Shift+T in firstname field on input[name='firstname']
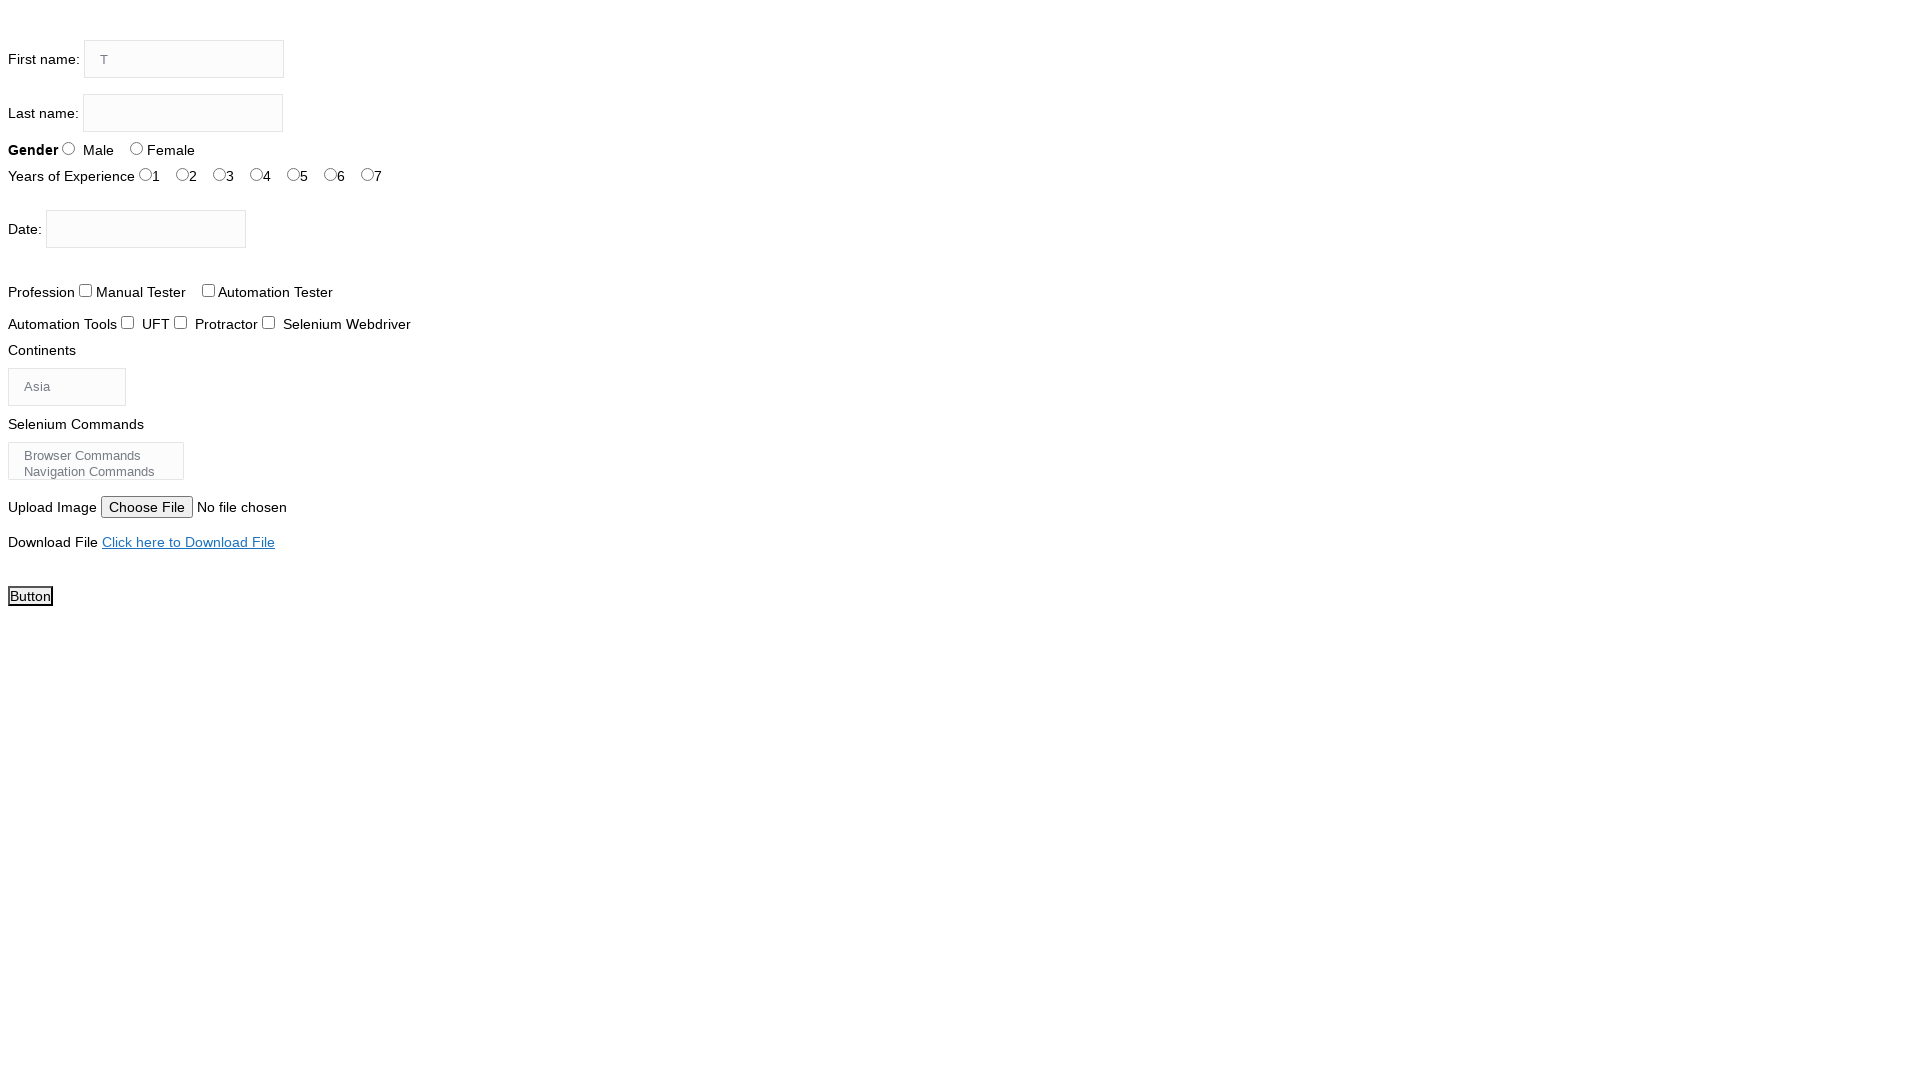

Pressed Shift+H in firstname field on input[name='firstname']
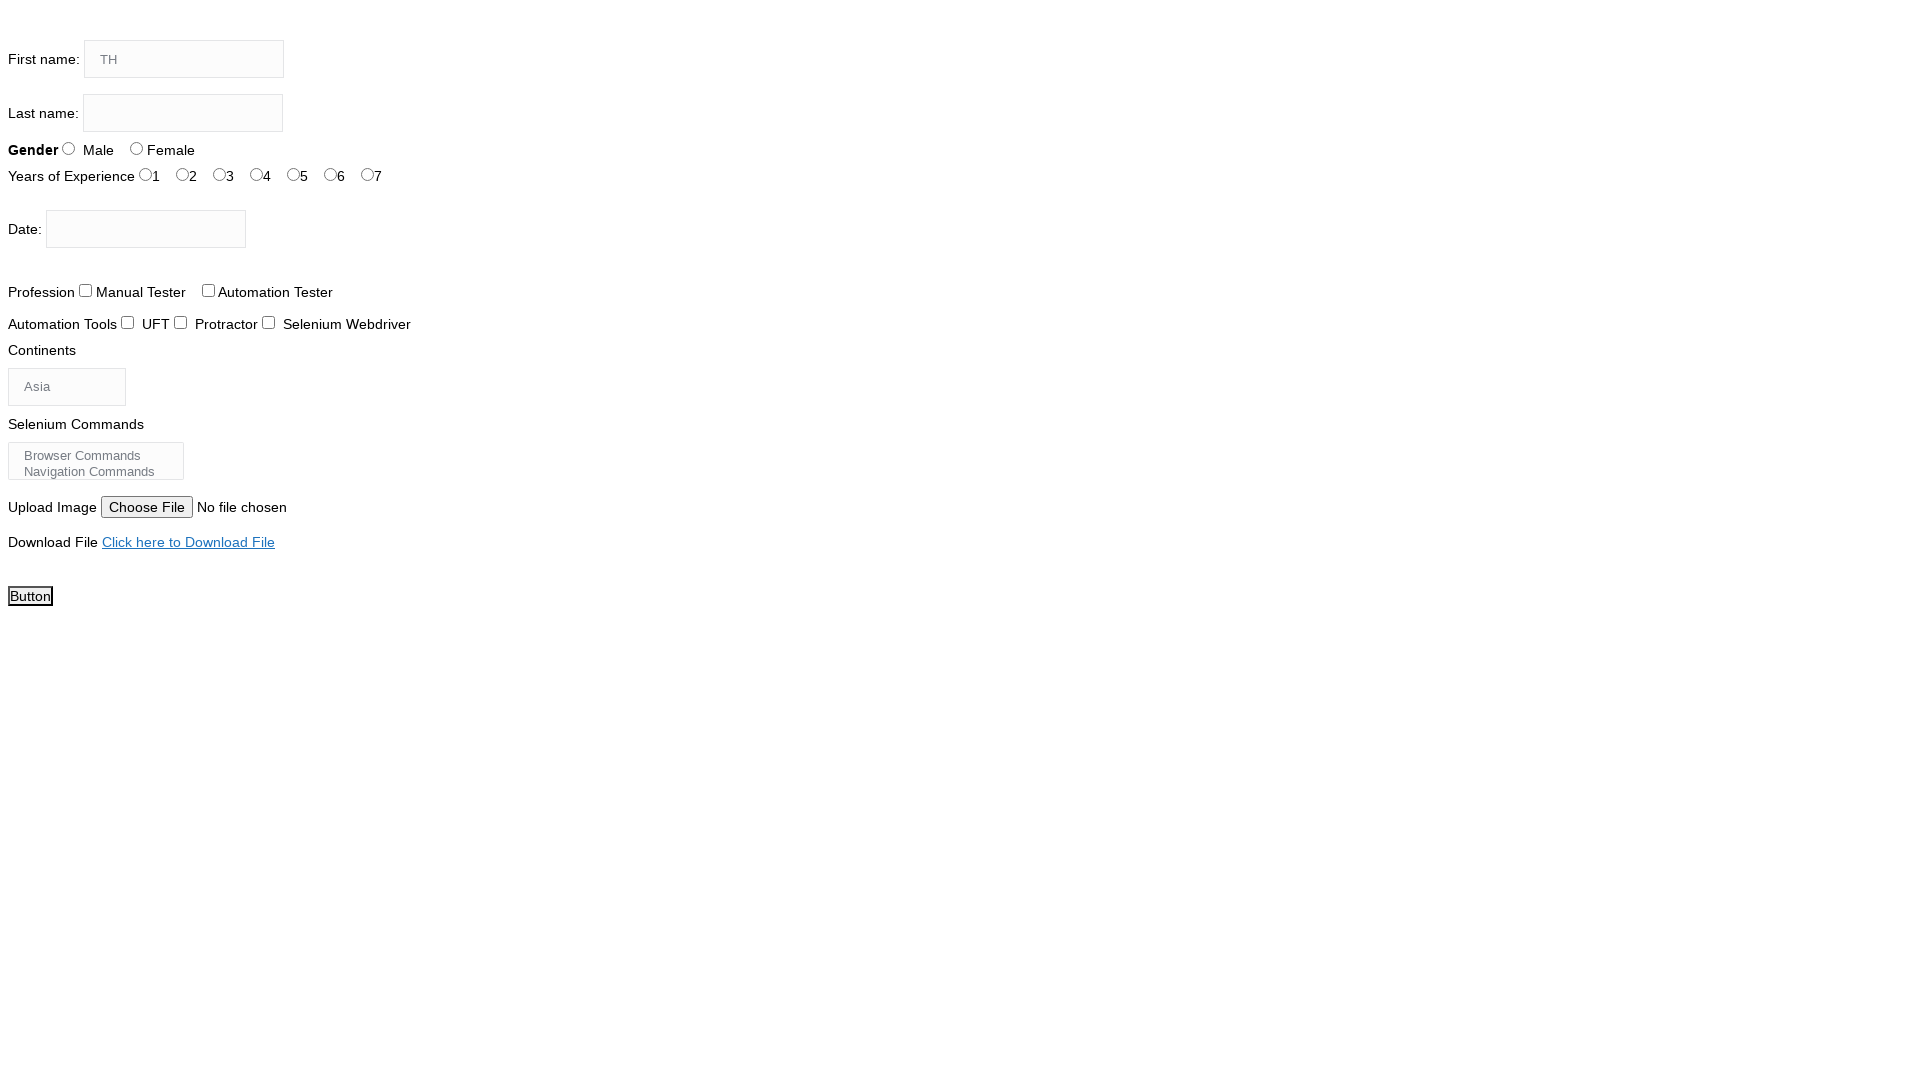

Pressed Shift+E in firstname field on input[name='firstname']
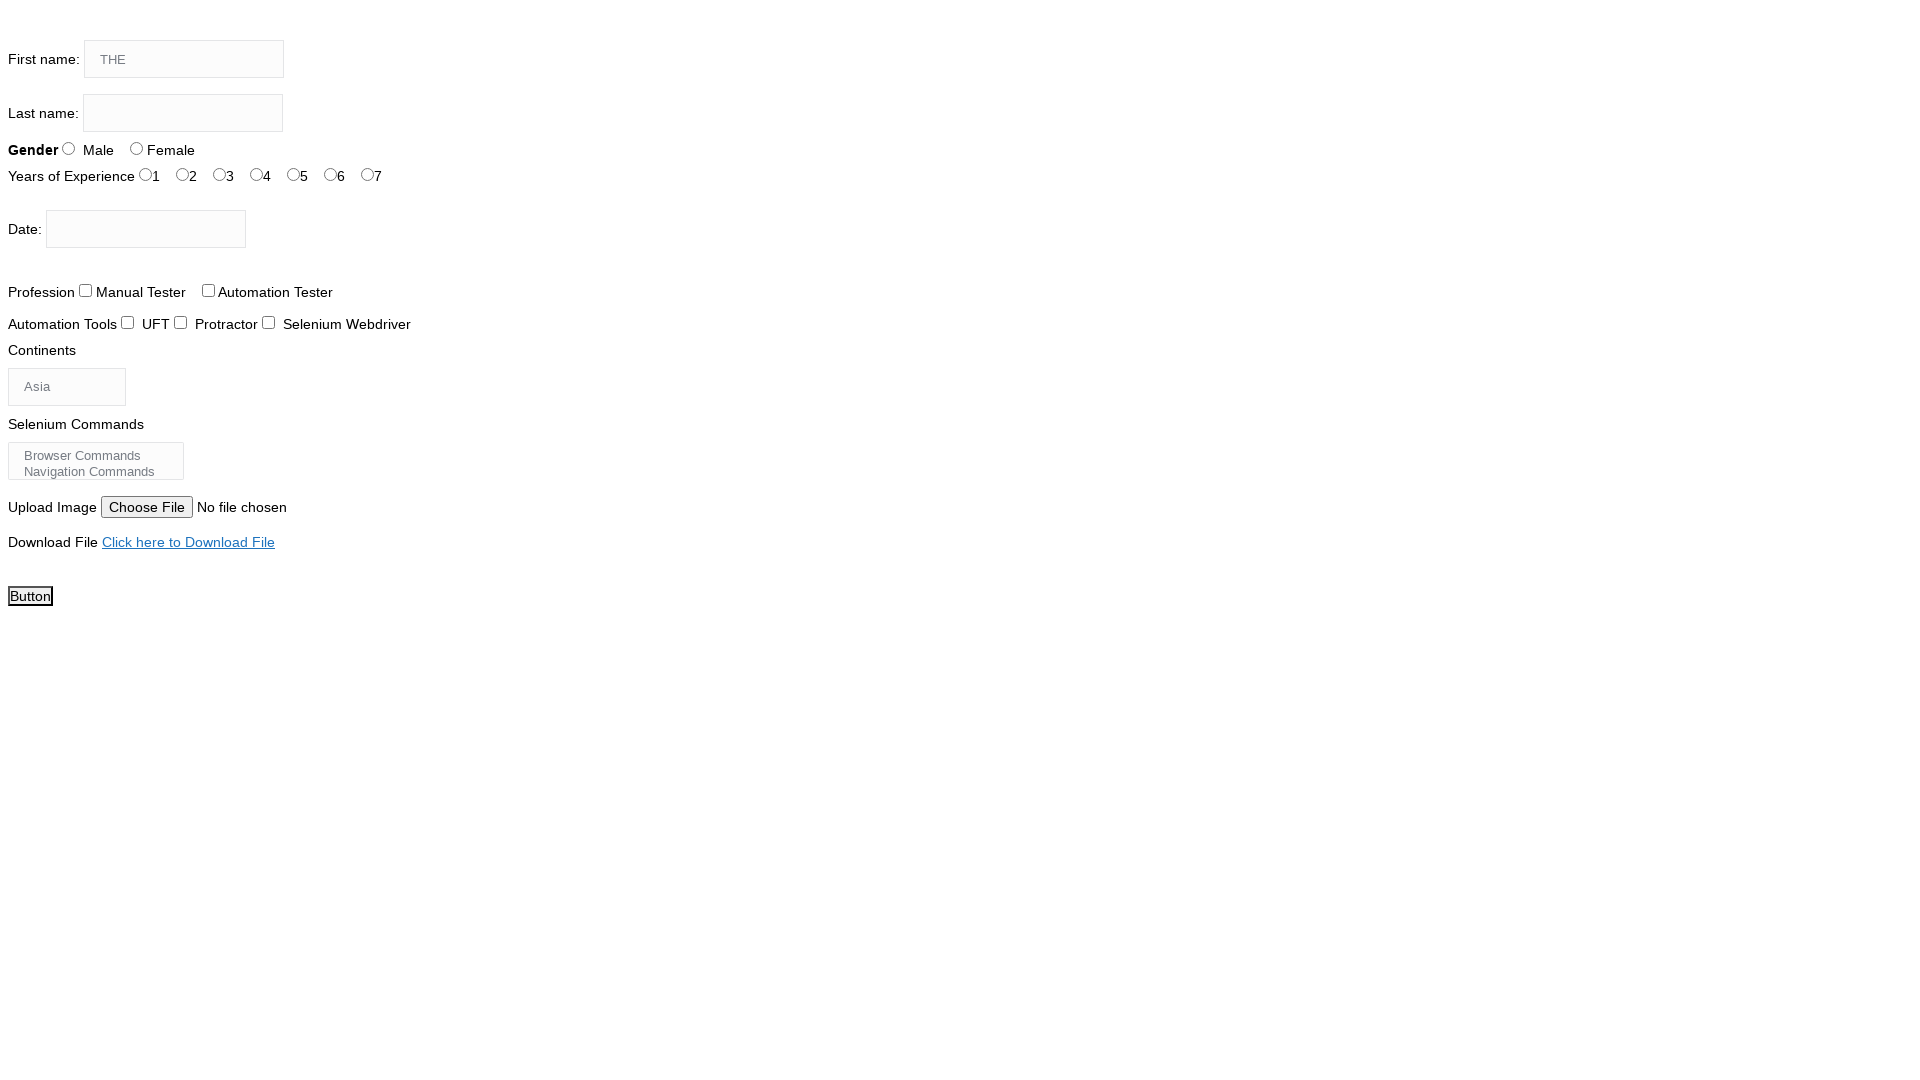

Pressed Shift+T in firstname field on input[name='firstname']
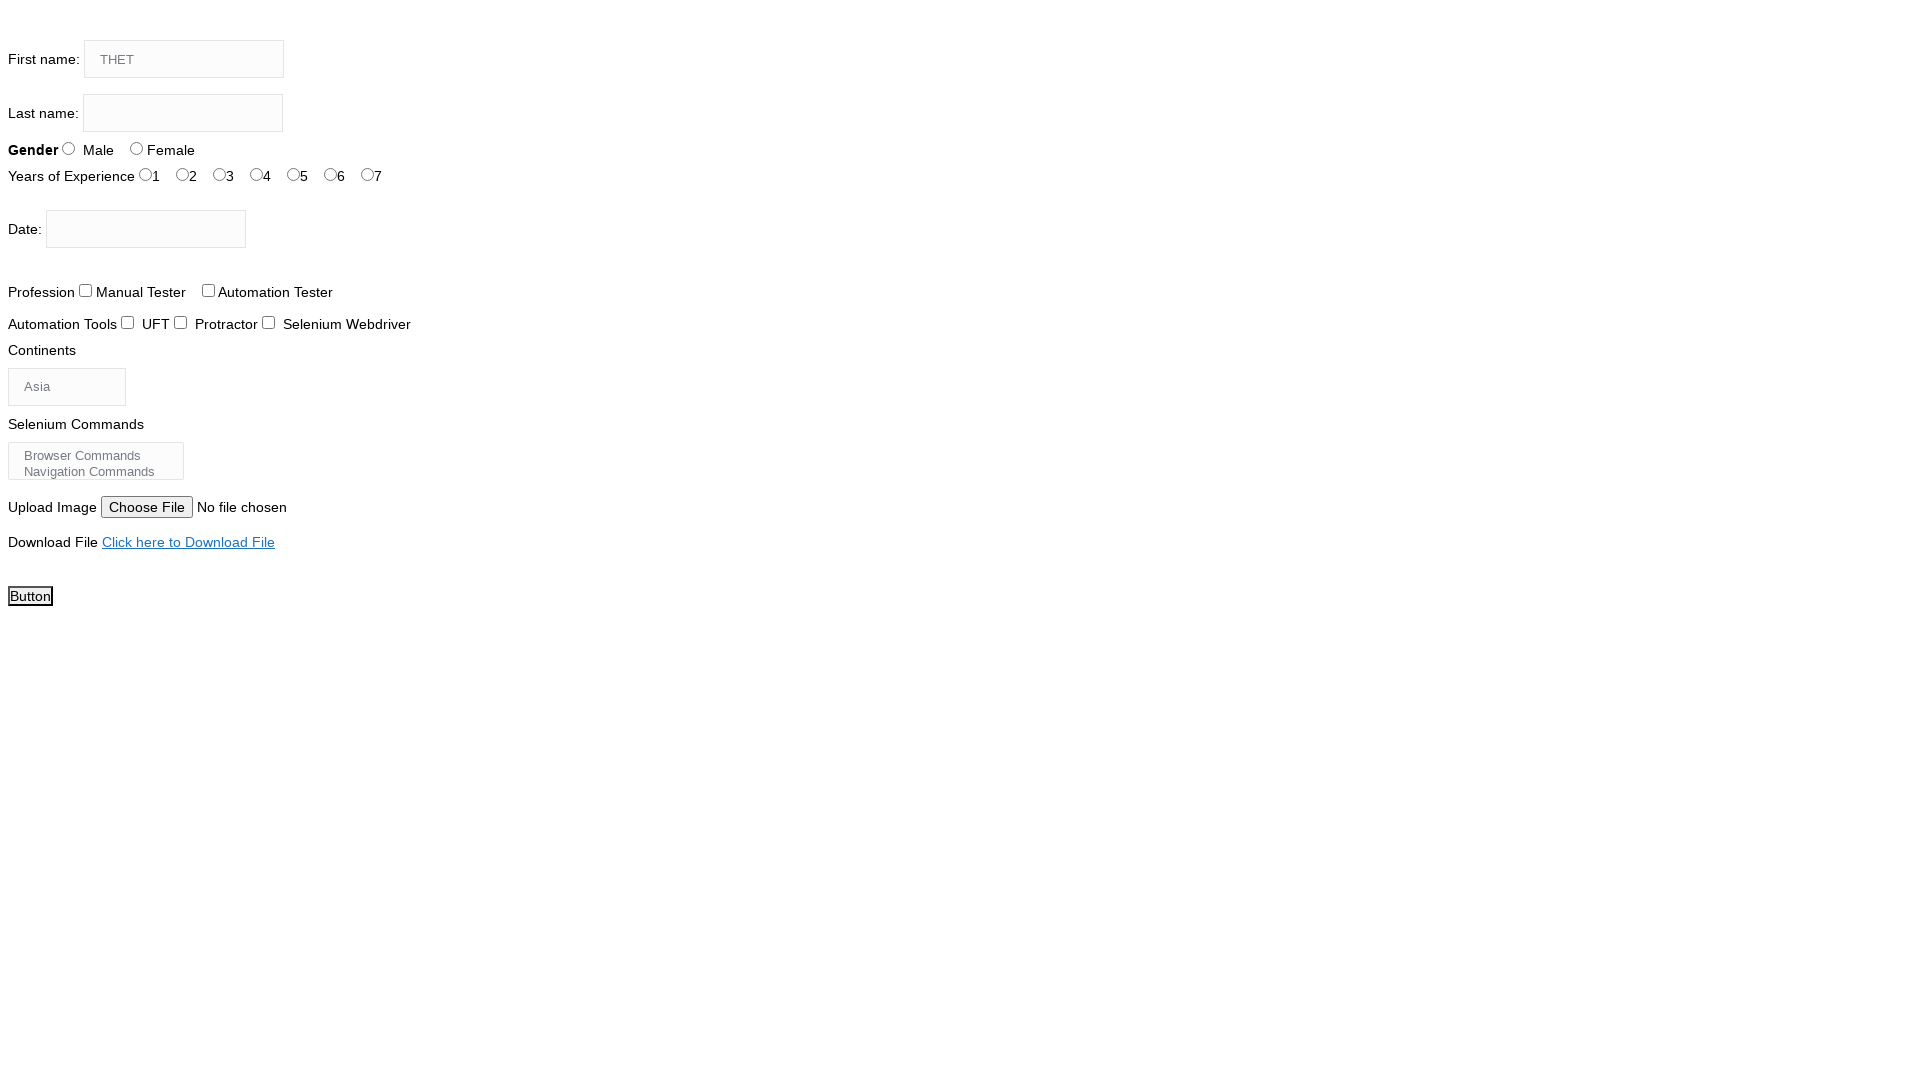

Pressed Shift+E in firstname field on input[name='firstname']
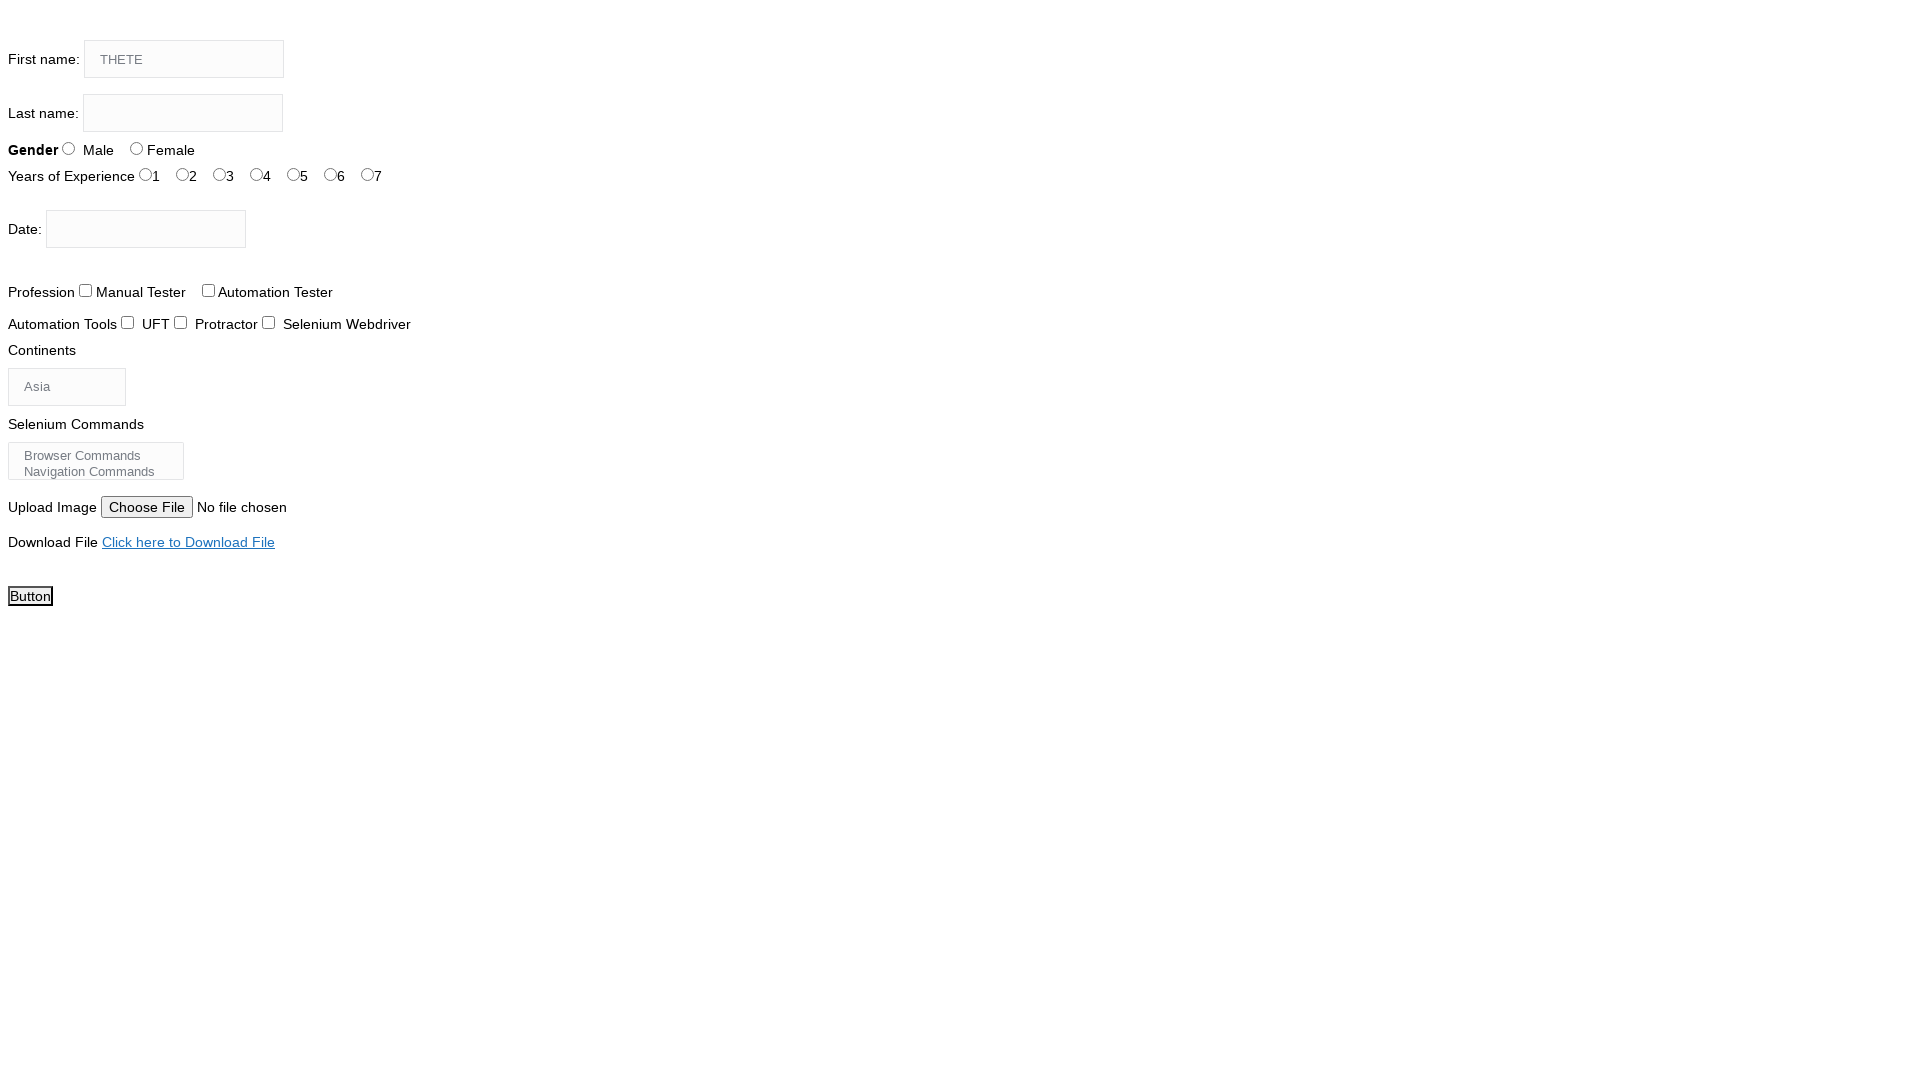

Pressed Shift+S in firstname field on input[name='firstname']
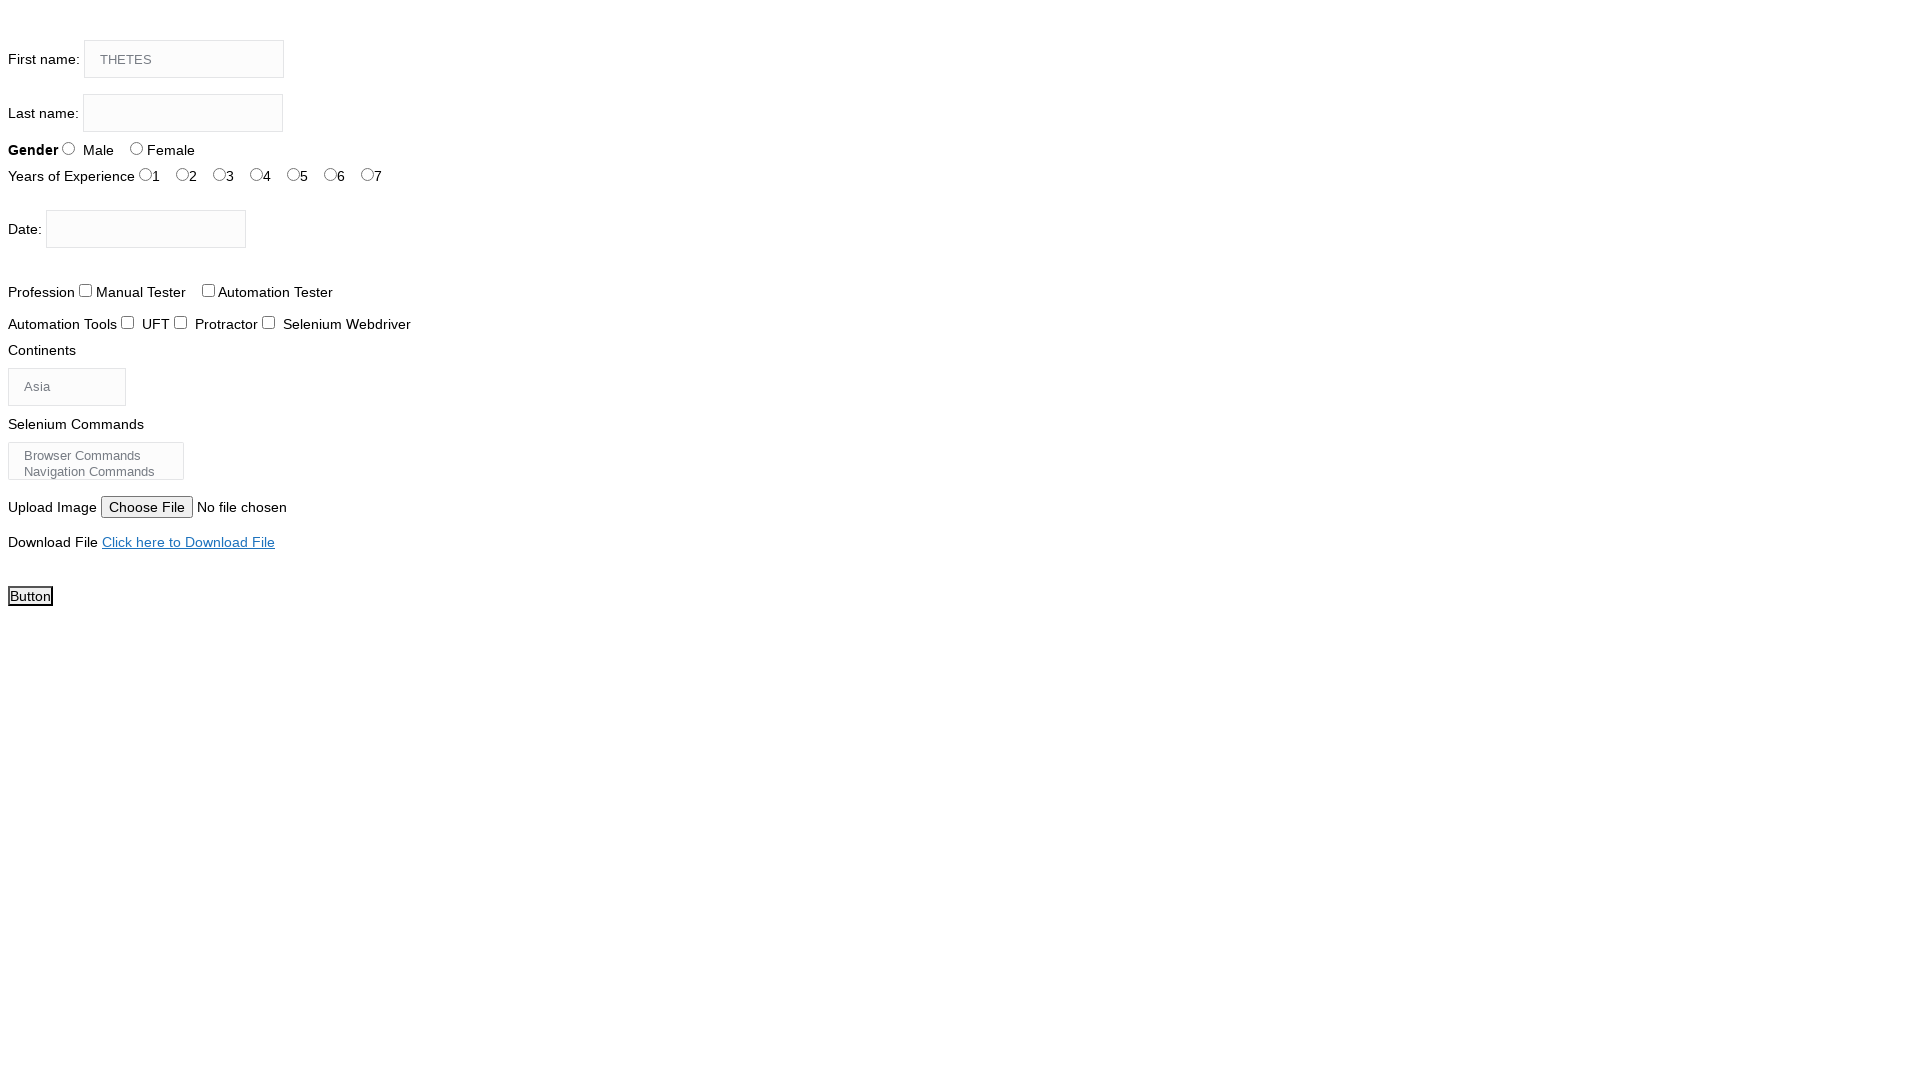

Pressed Shift+T in firstname field on input[name='firstname']
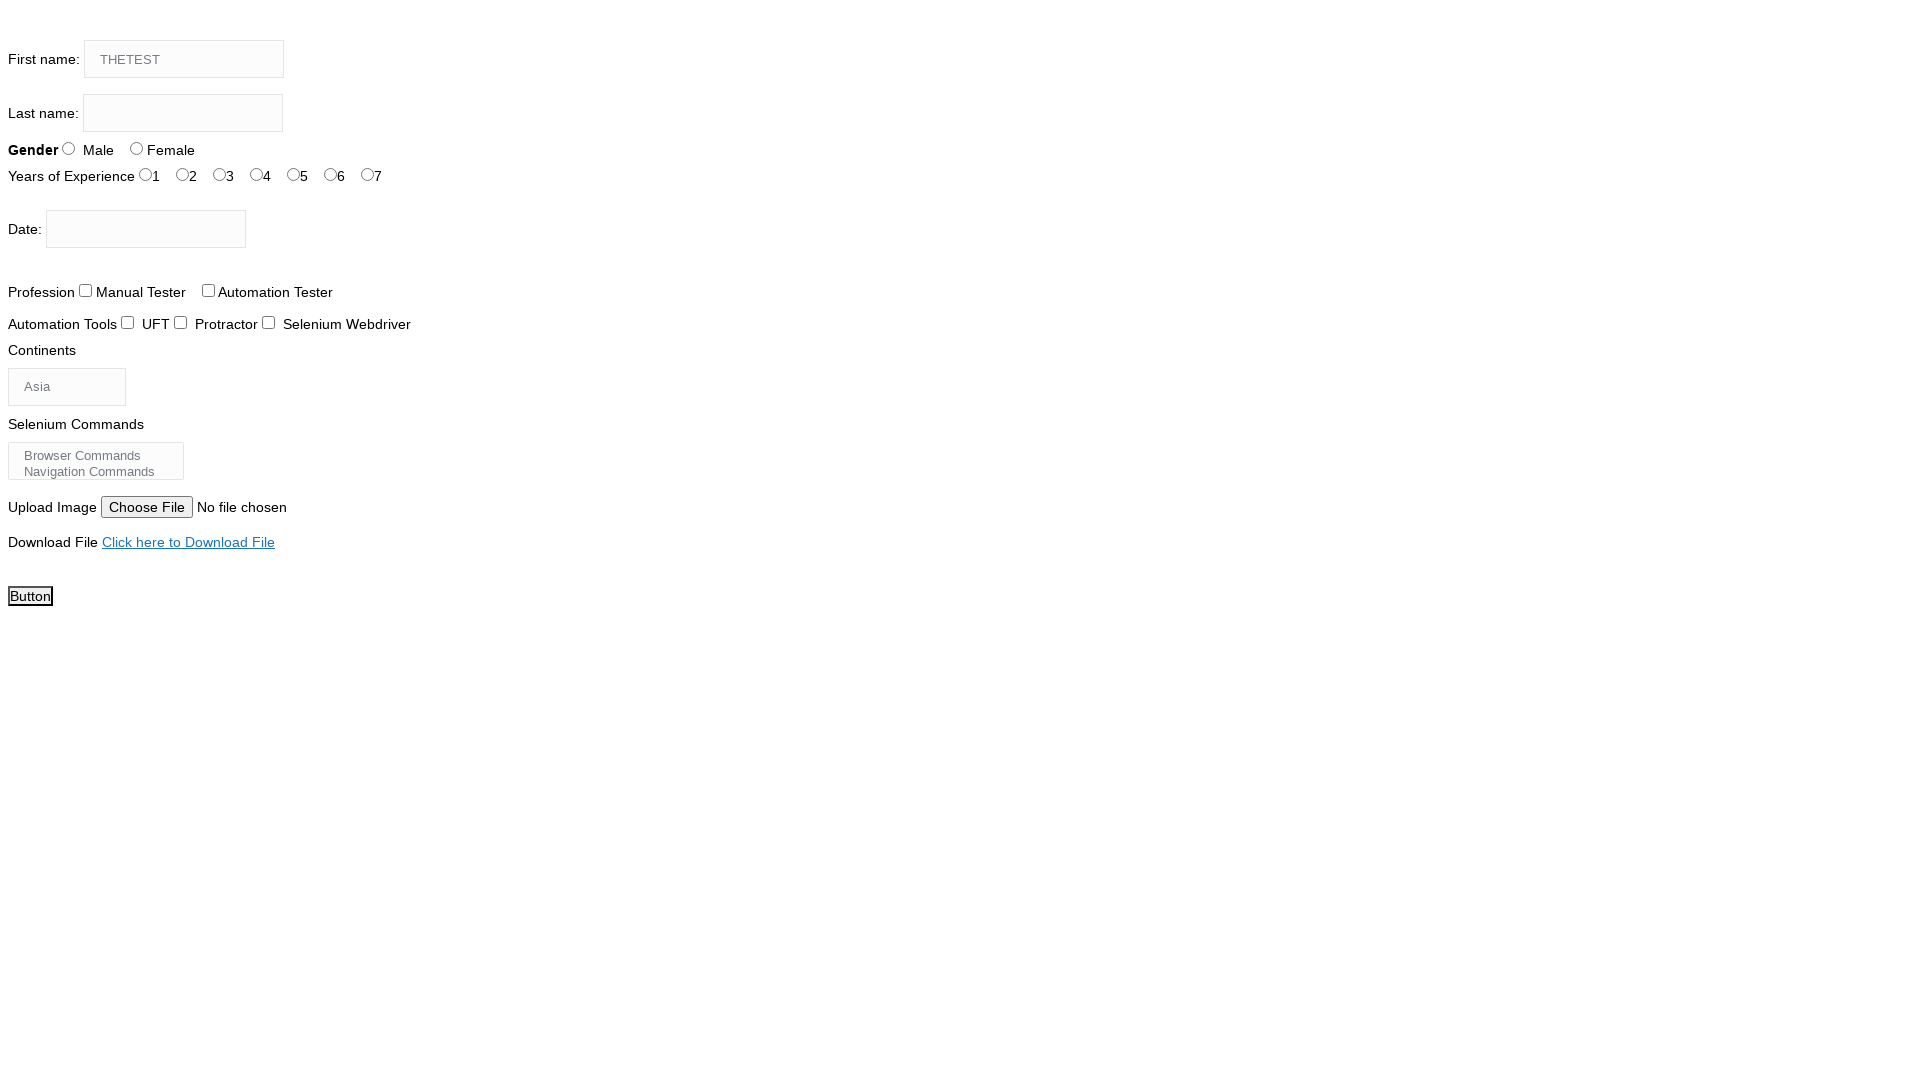

Pressed Shift+I in firstname field on input[name='firstname']
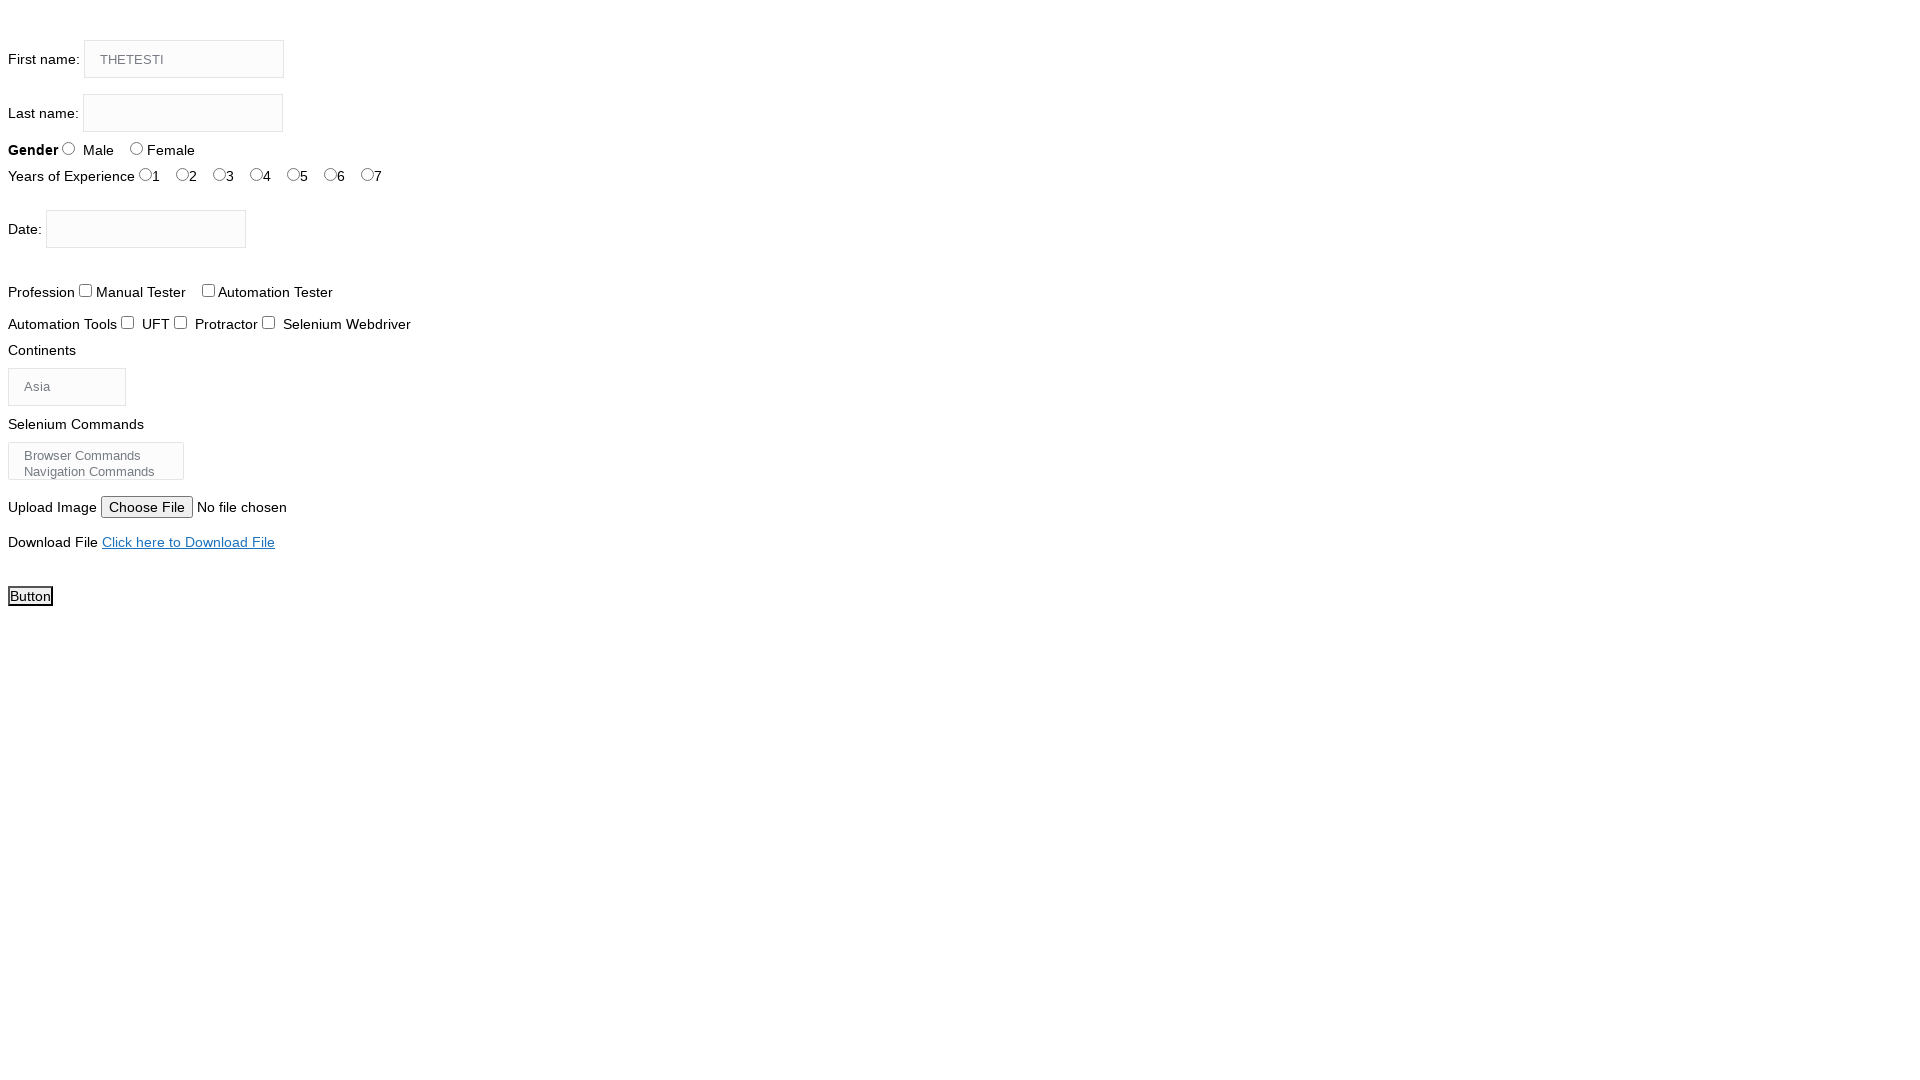

Pressed Shift+N in firstname field on input[name='firstname']
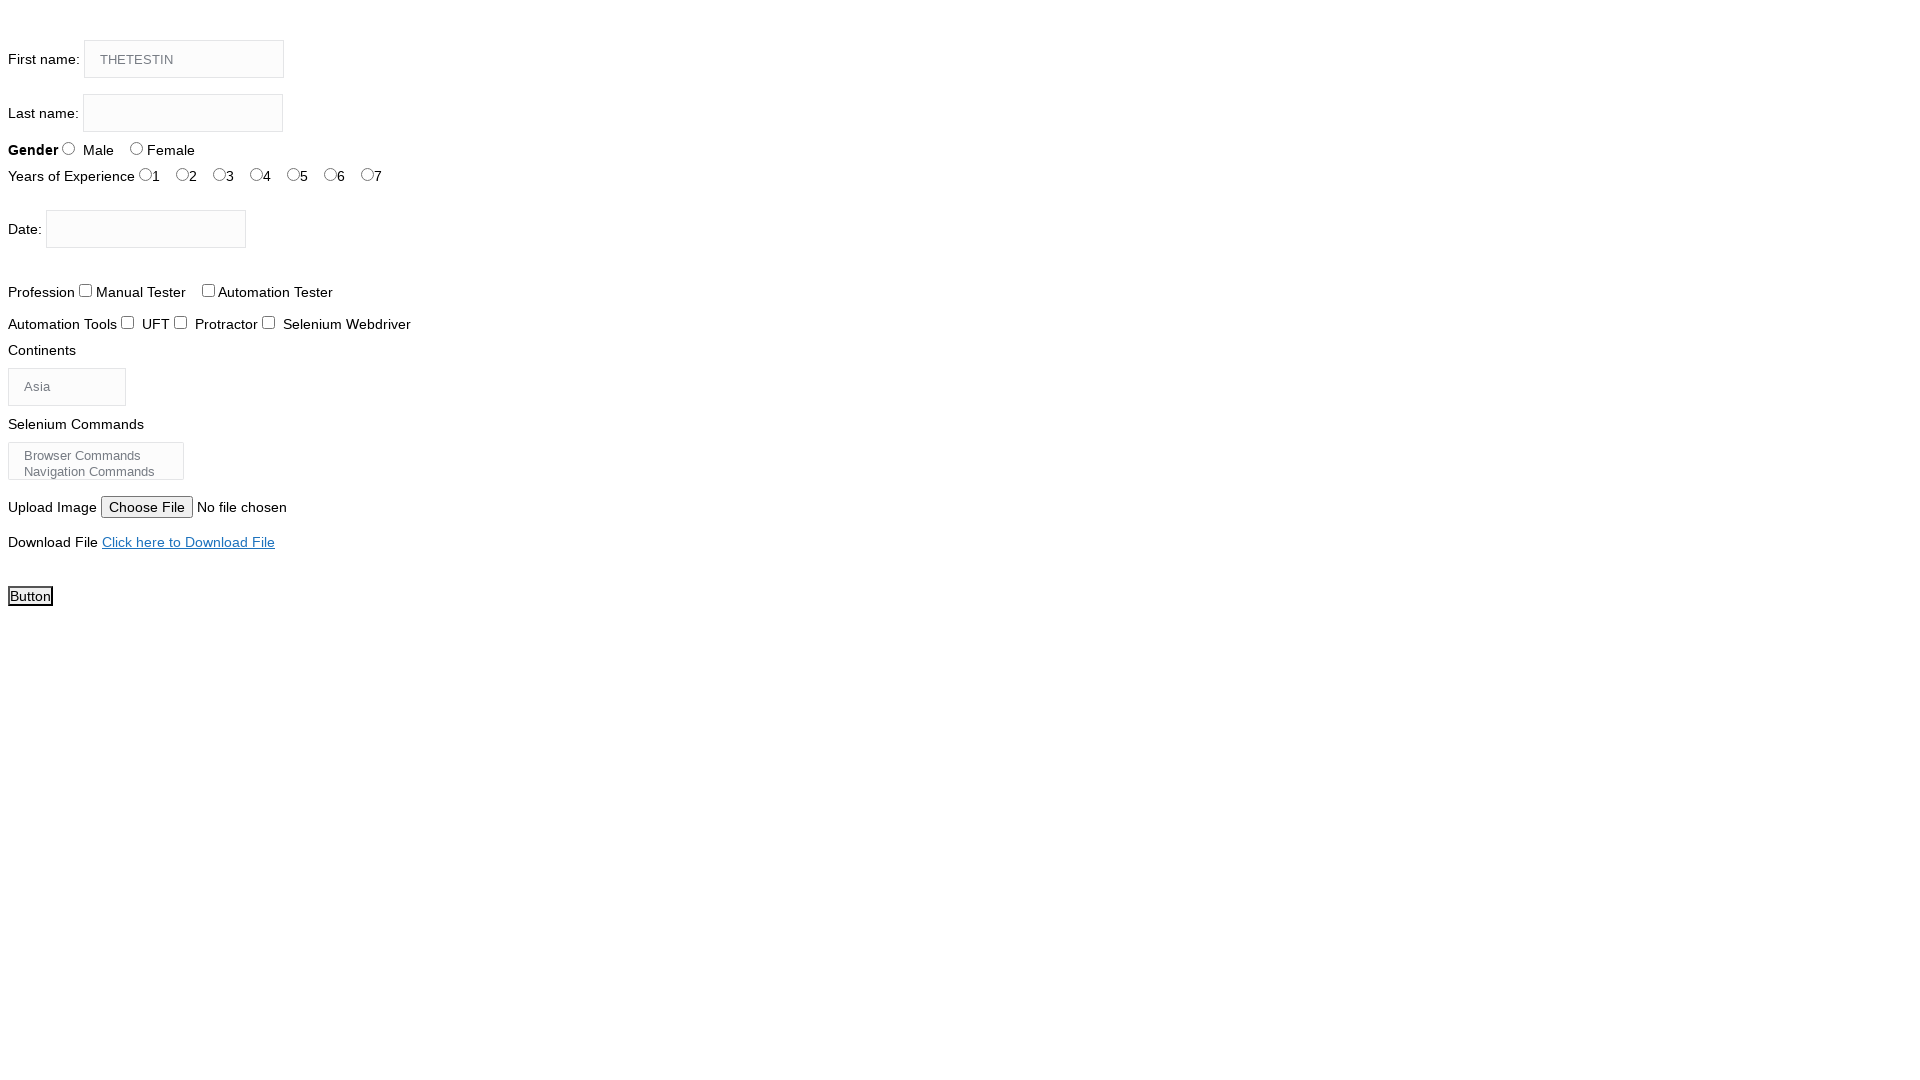

Pressed Shift+G in firstname field on input[name='firstname']
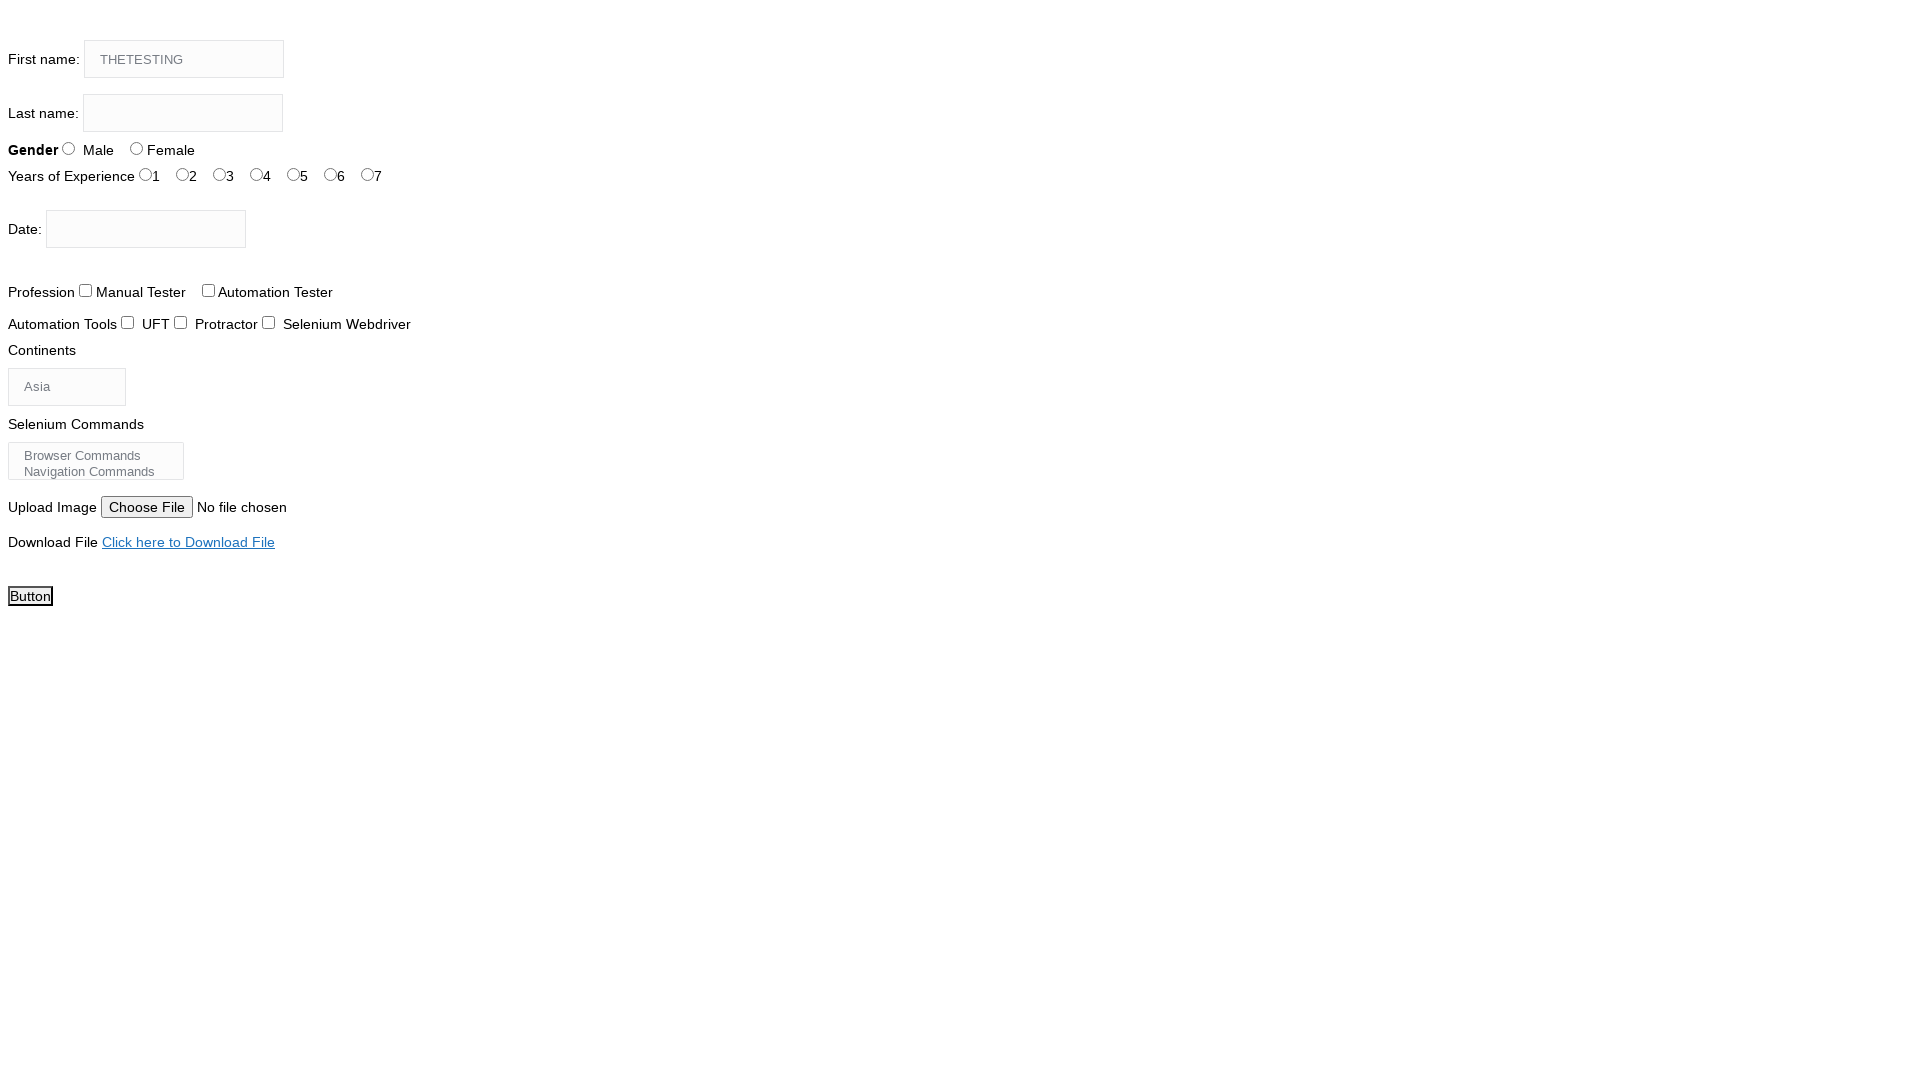

Pressed Shift+A in firstname field on input[name='firstname']
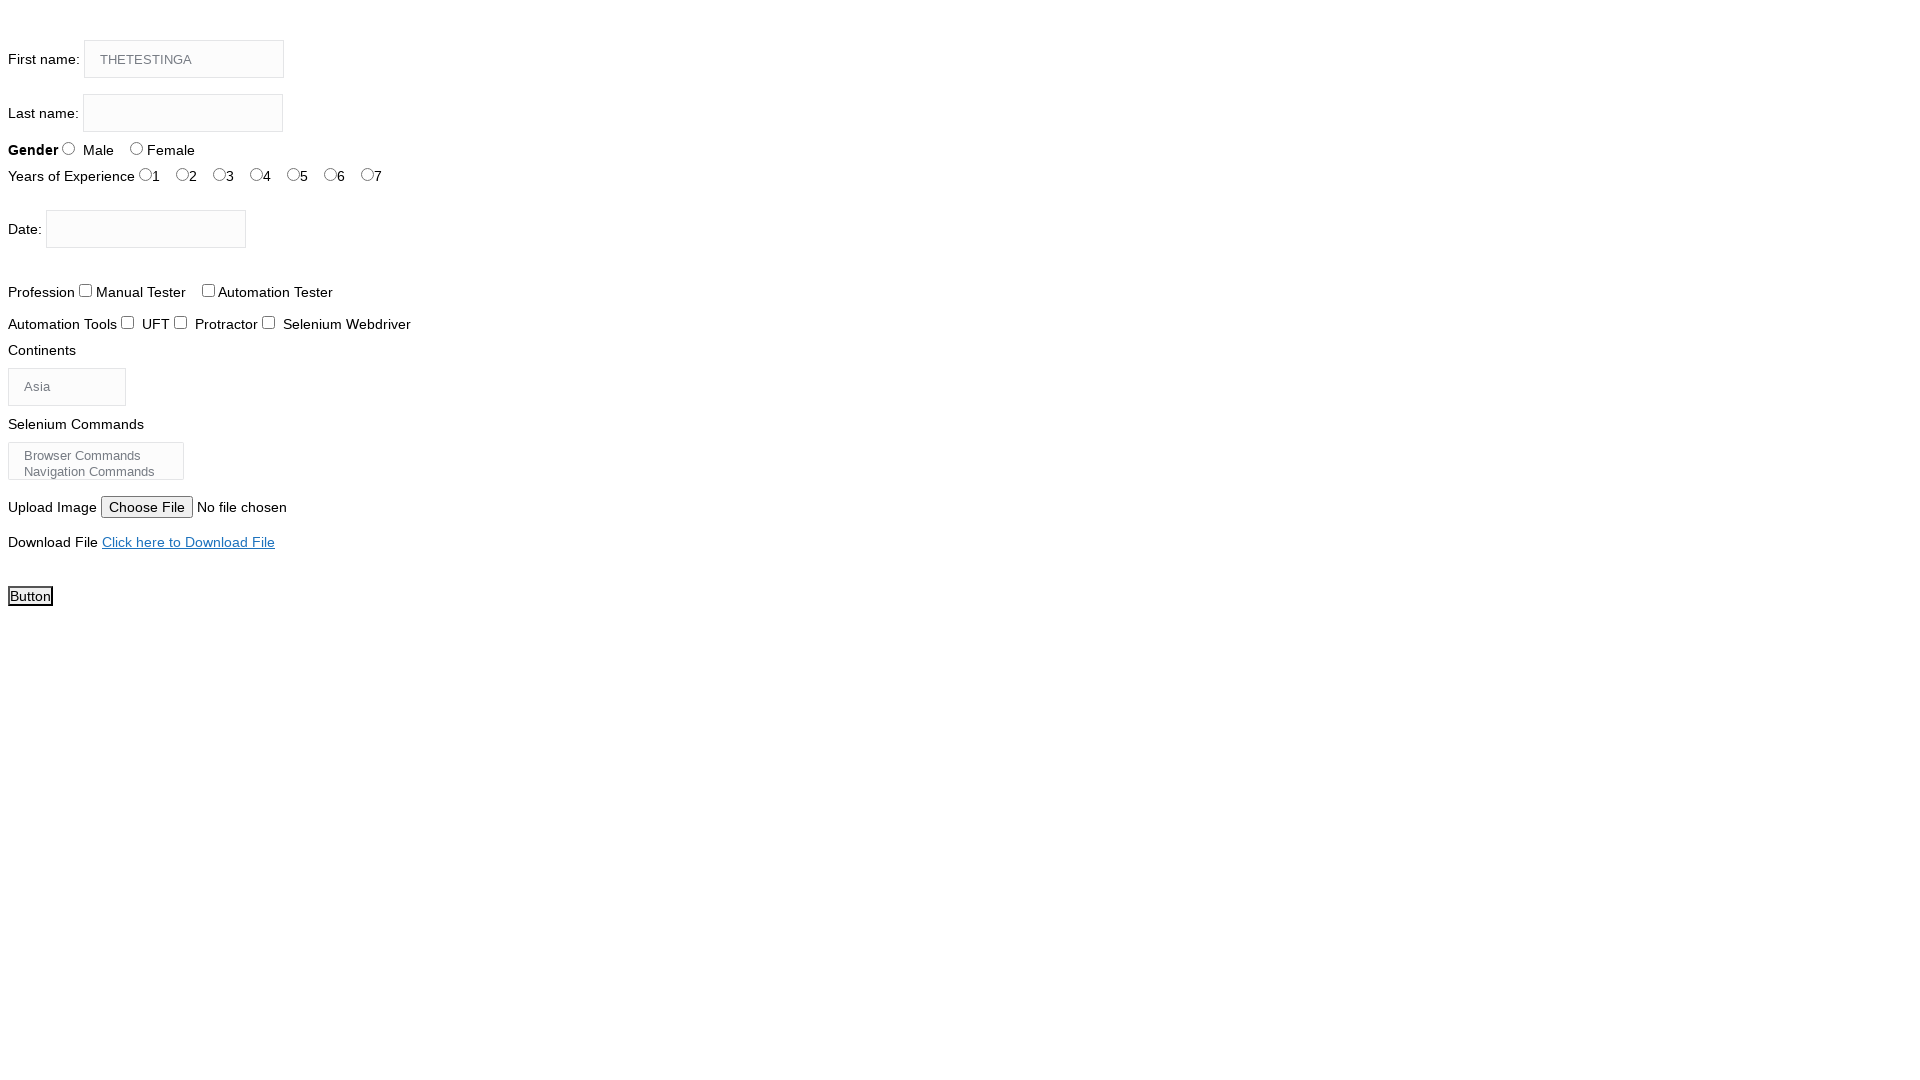

Pressed Shift+C in firstname field on input[name='firstname']
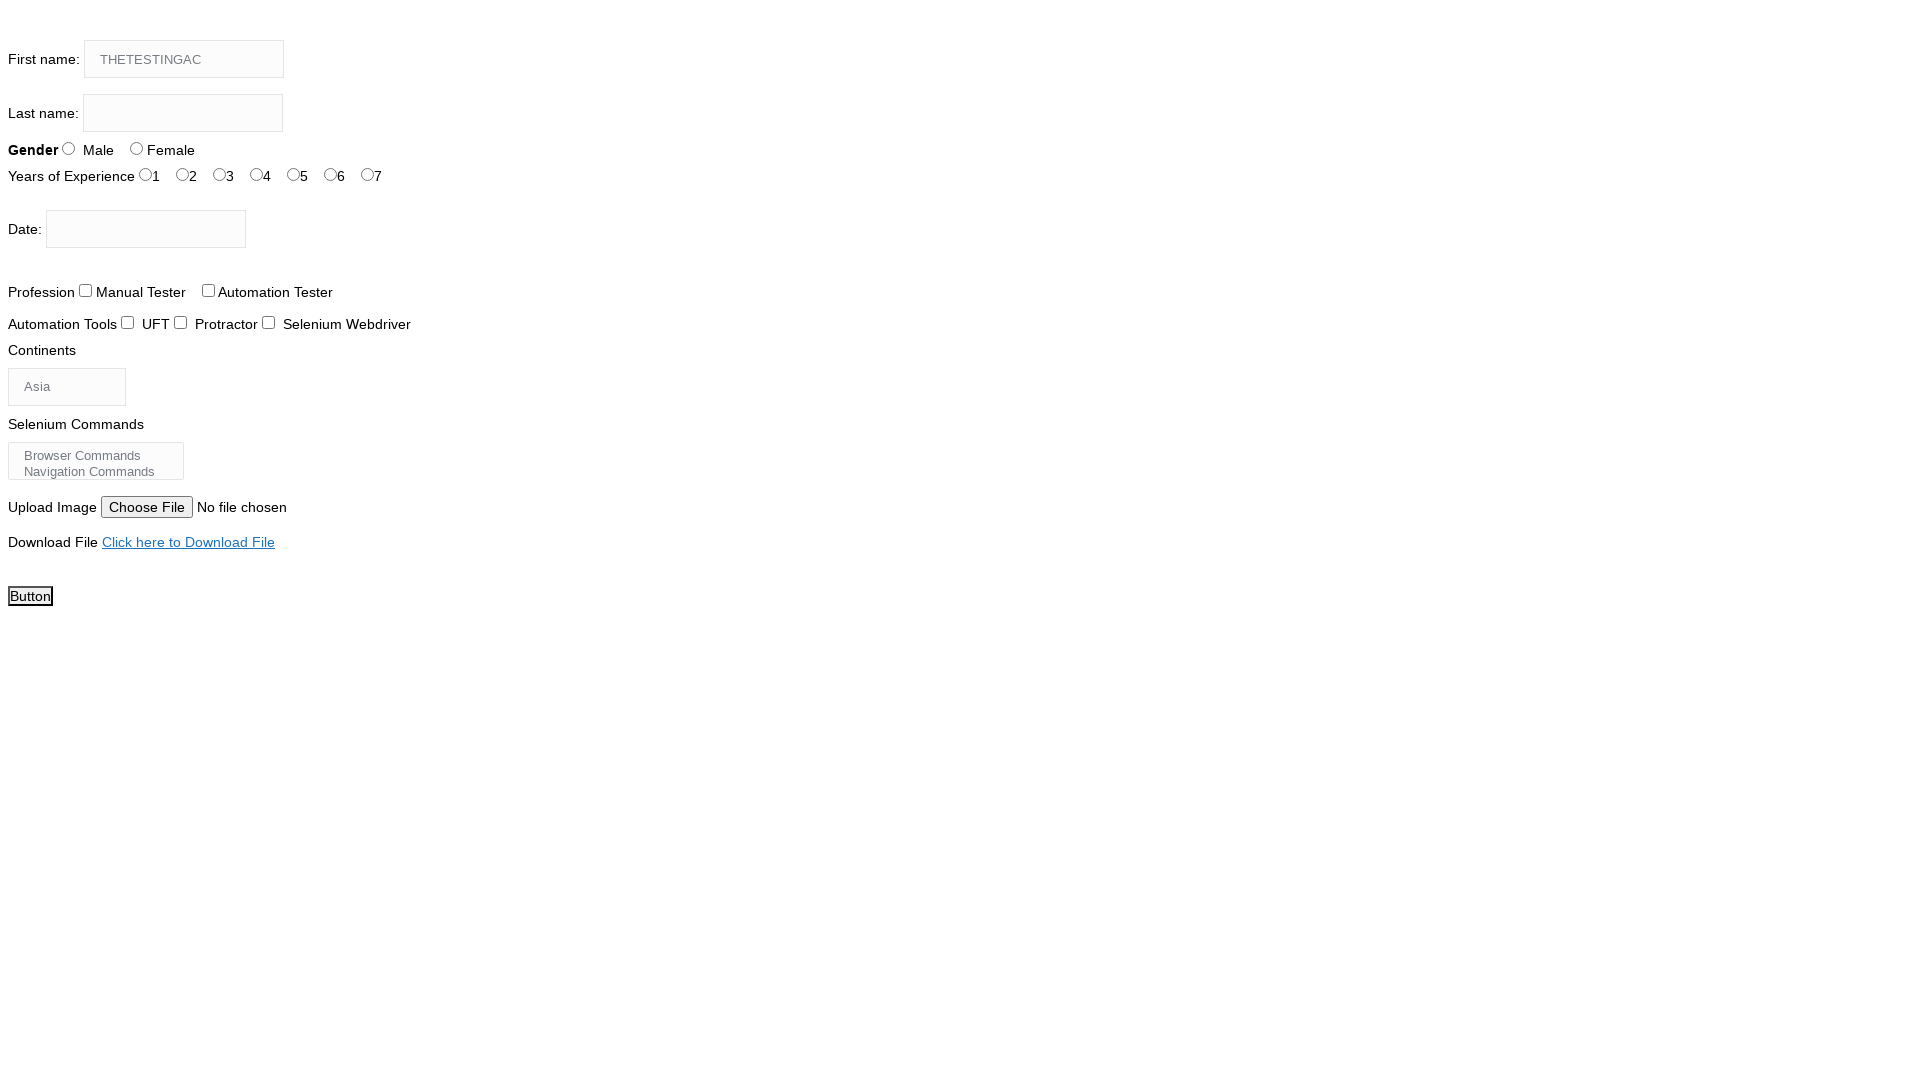

Pressed Shift+A in firstname field on input[name='firstname']
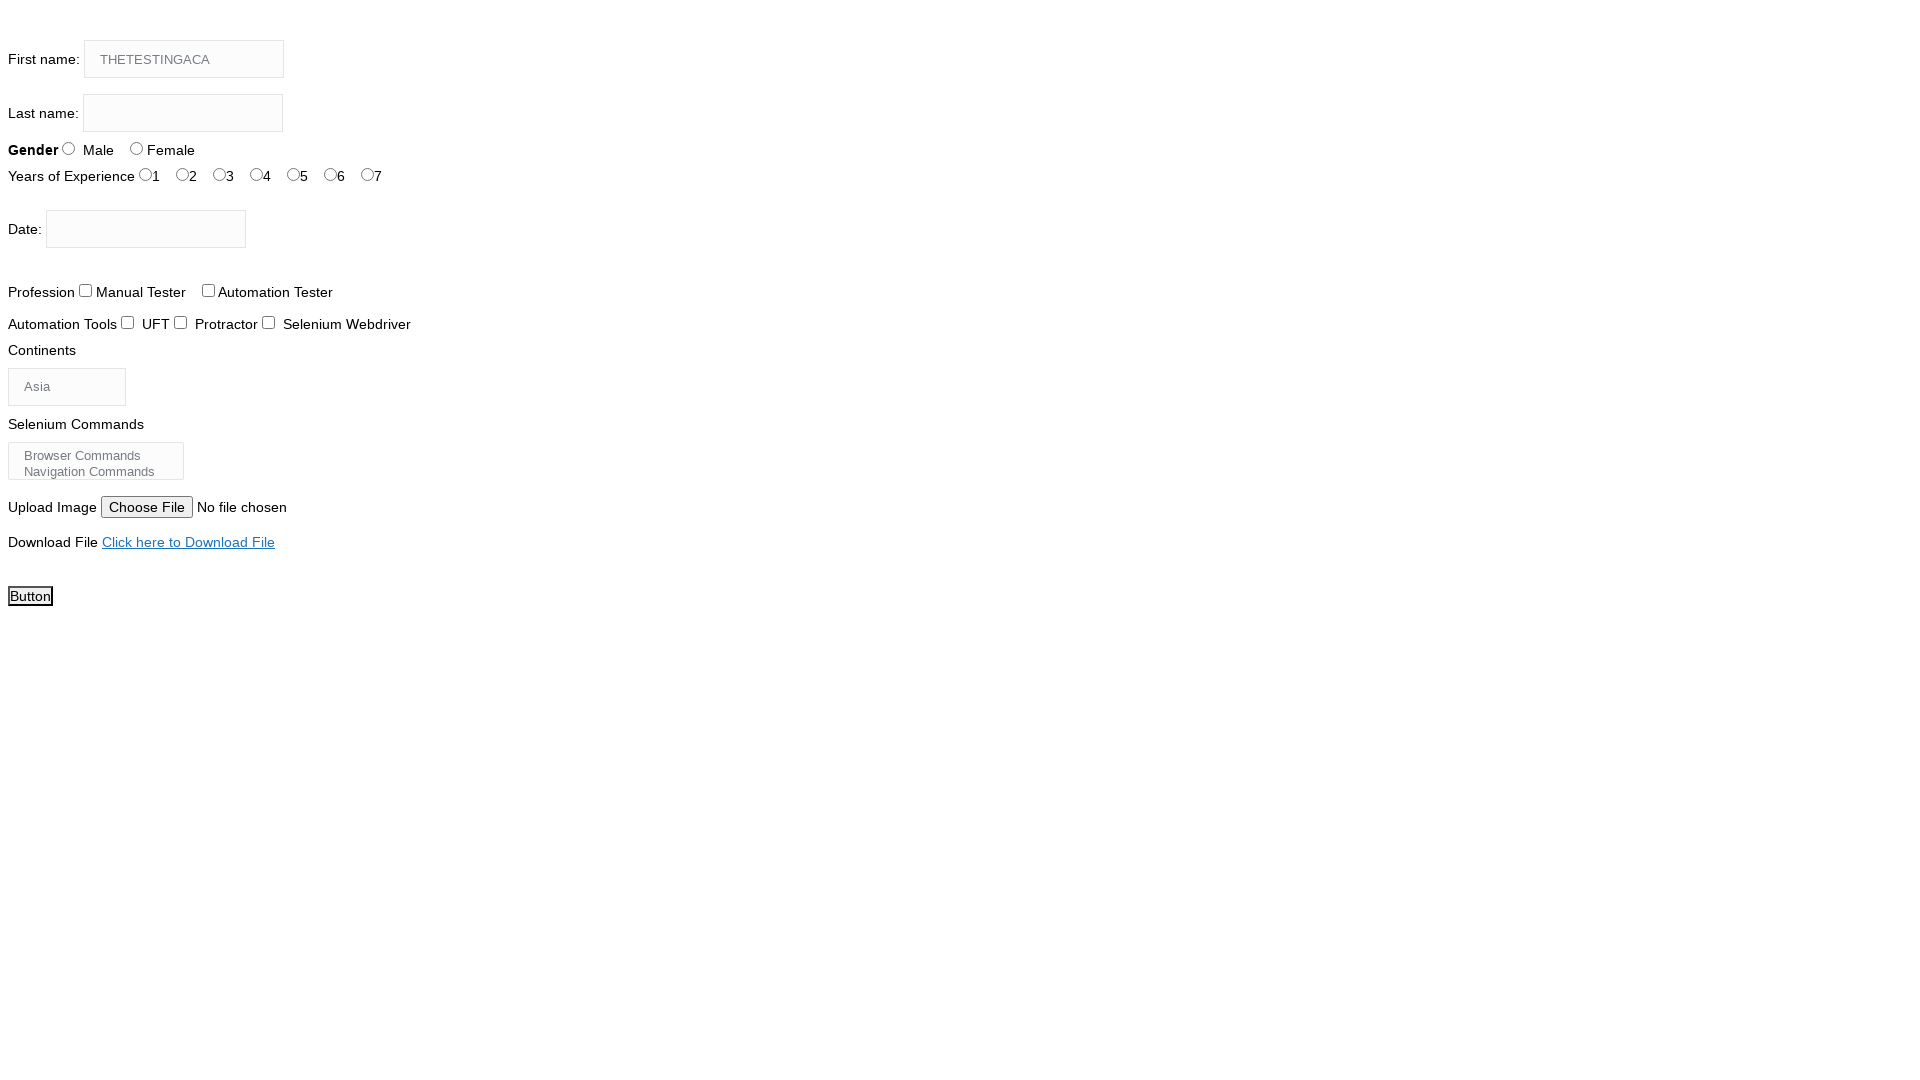

Pressed Shift+D in firstname field on input[name='firstname']
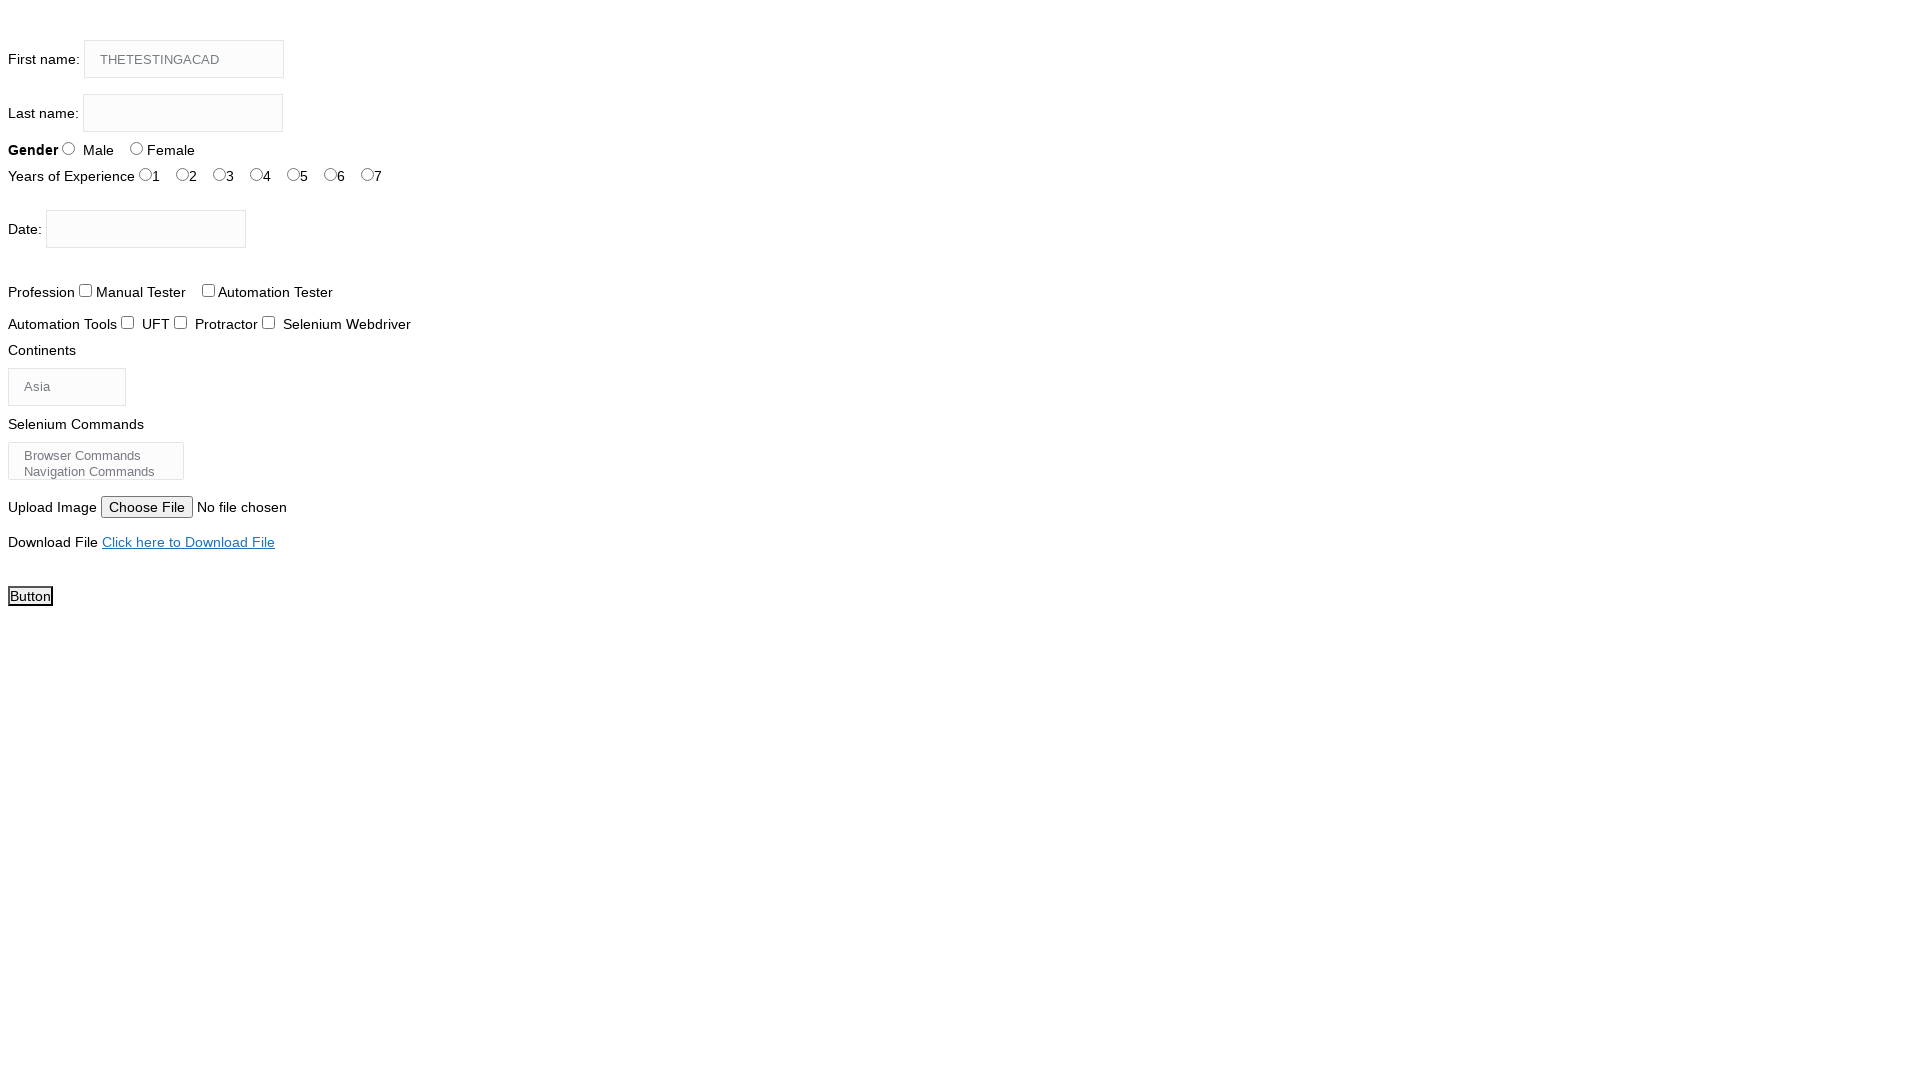

Pressed Shift+E in firstname field on input[name='firstname']
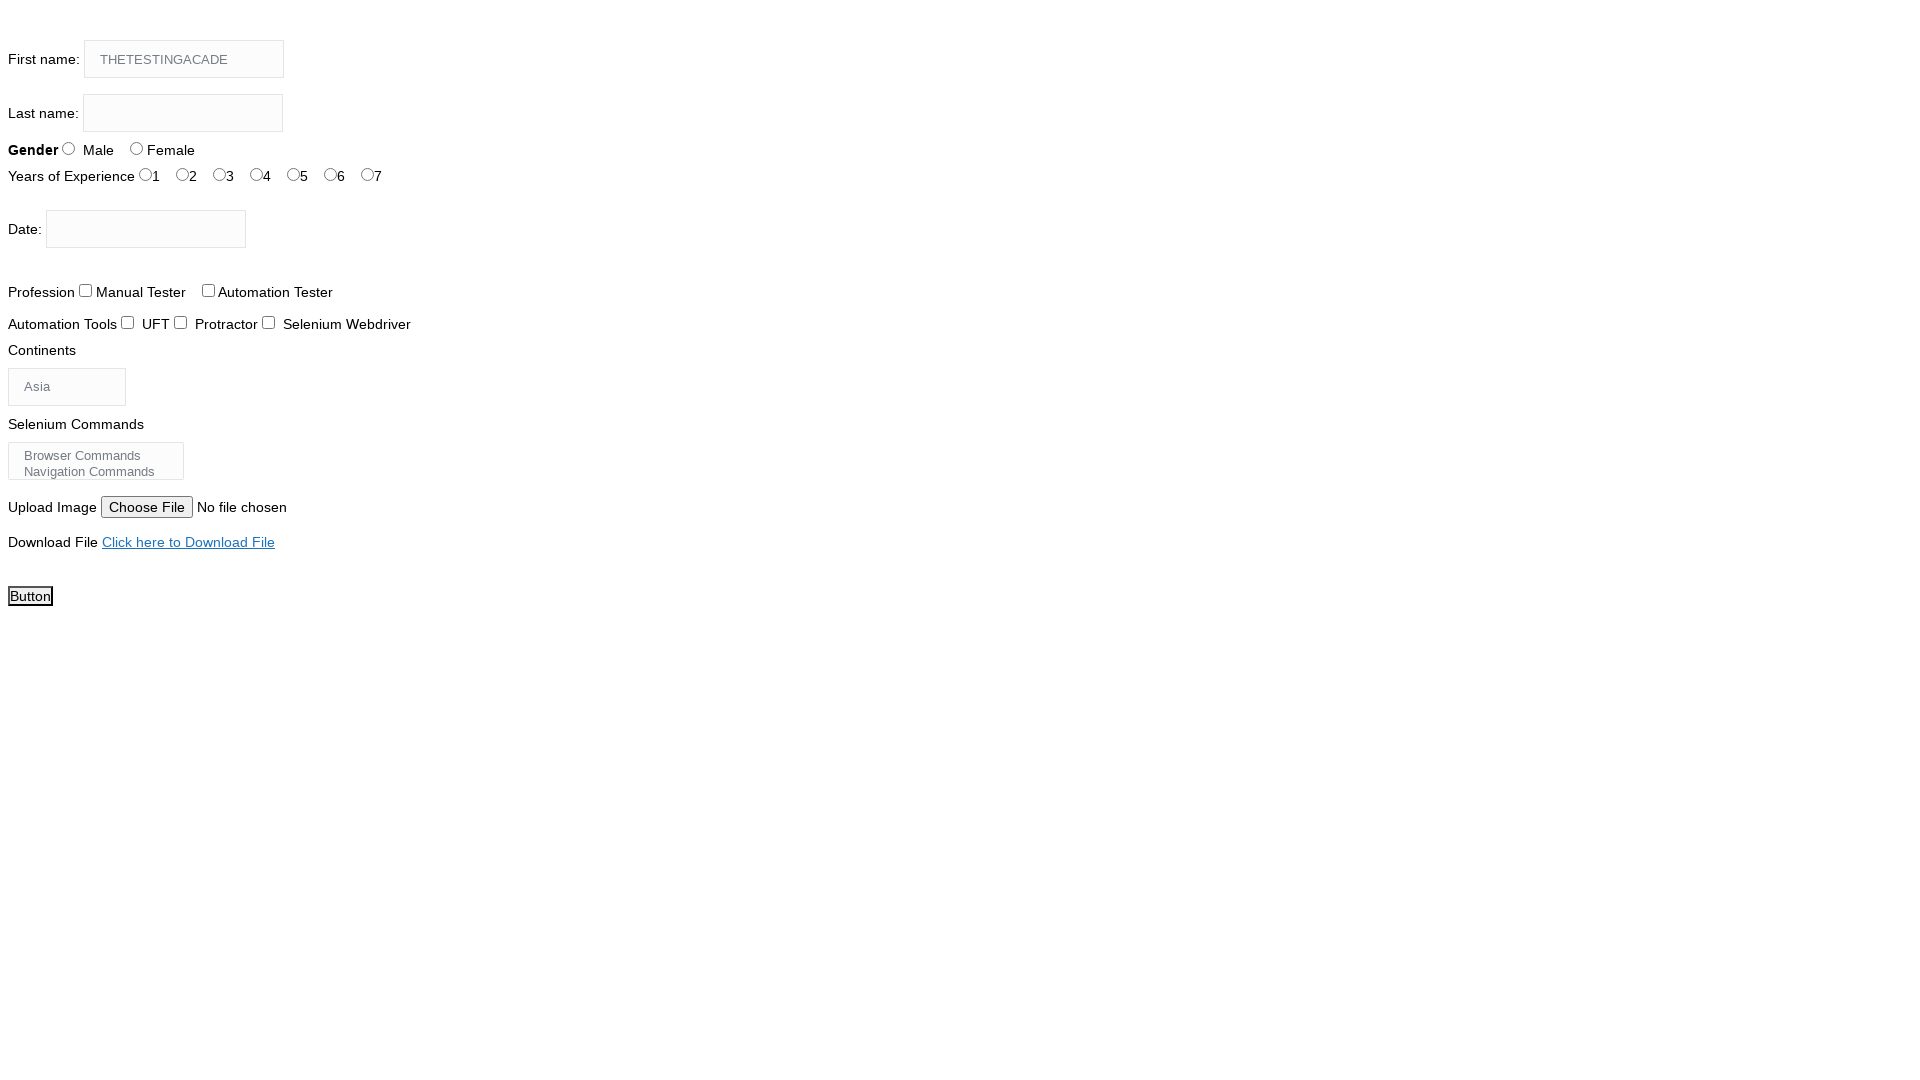

Pressed Shift+M in firstname field on input[name='firstname']
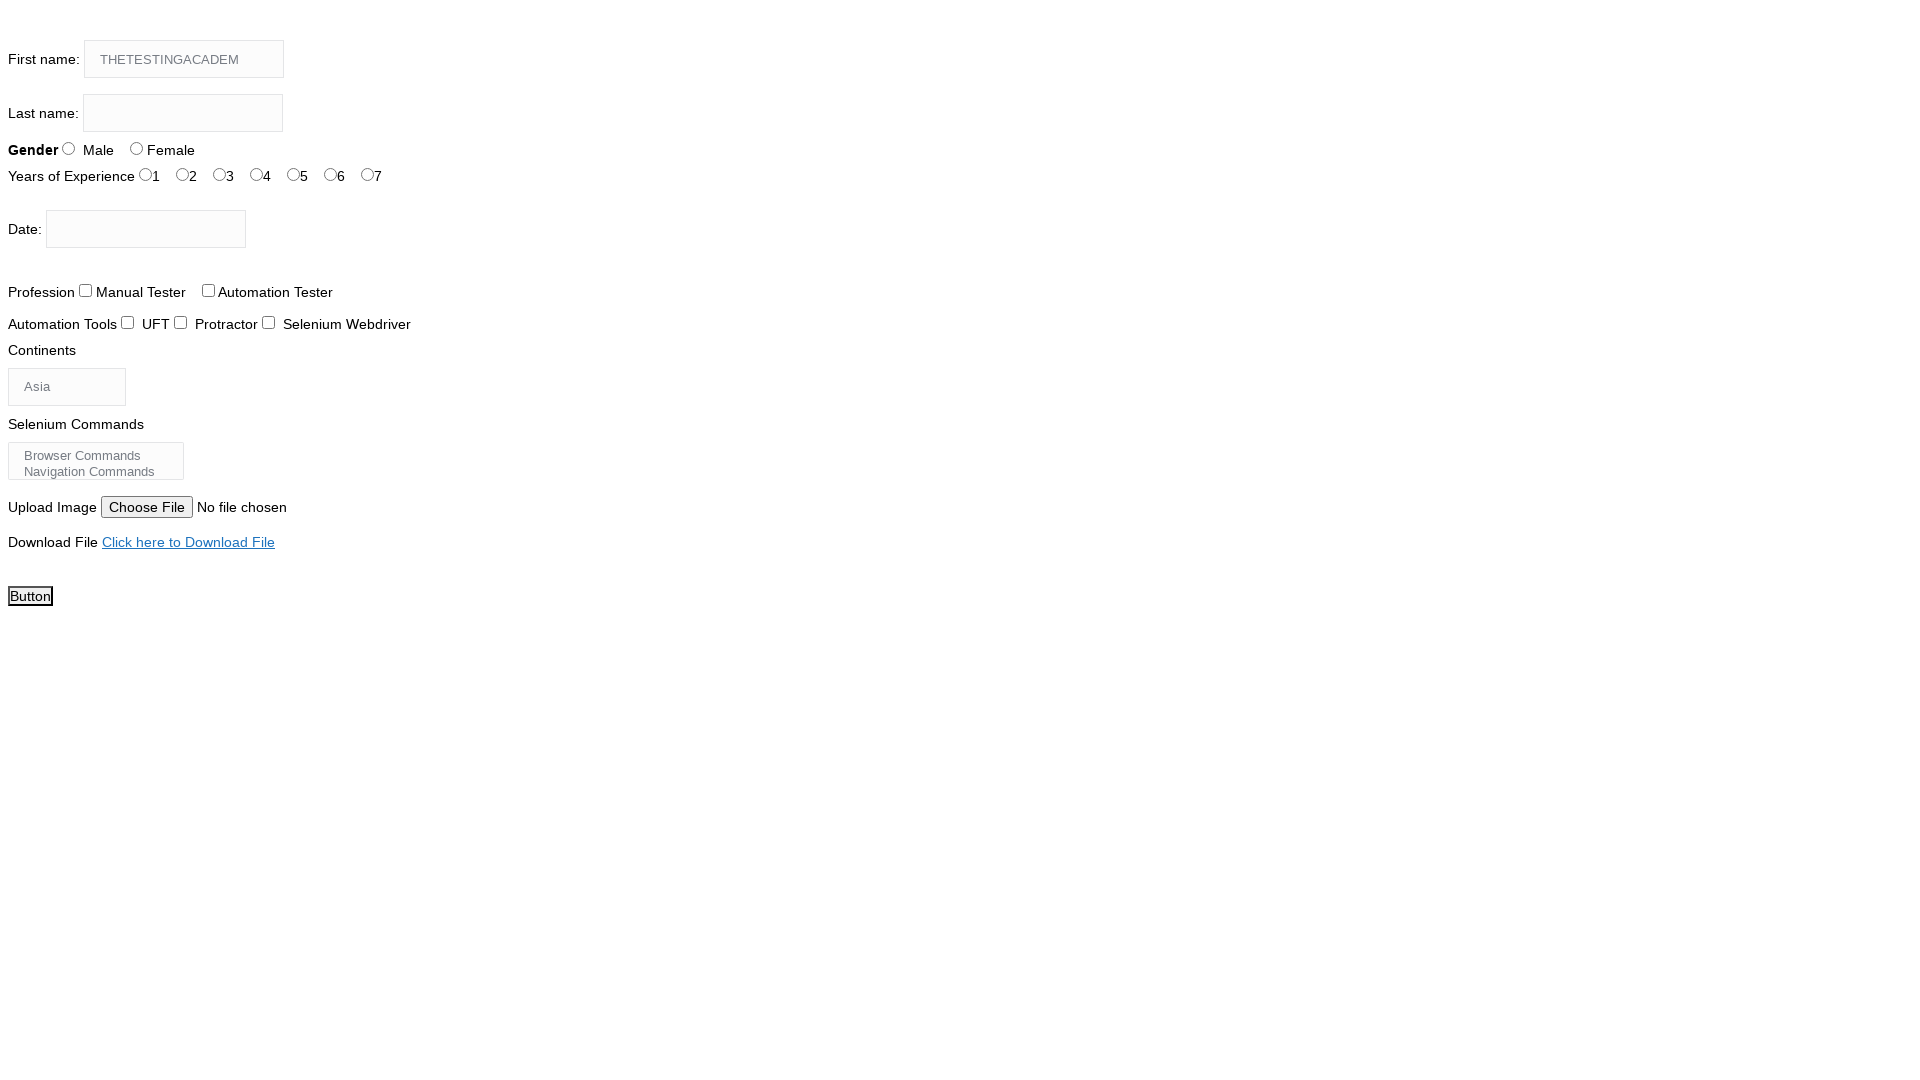

Pressed Shift+Y in firstname field, completed typing 'THETESTINGACADEMY' on input[name='firstname']
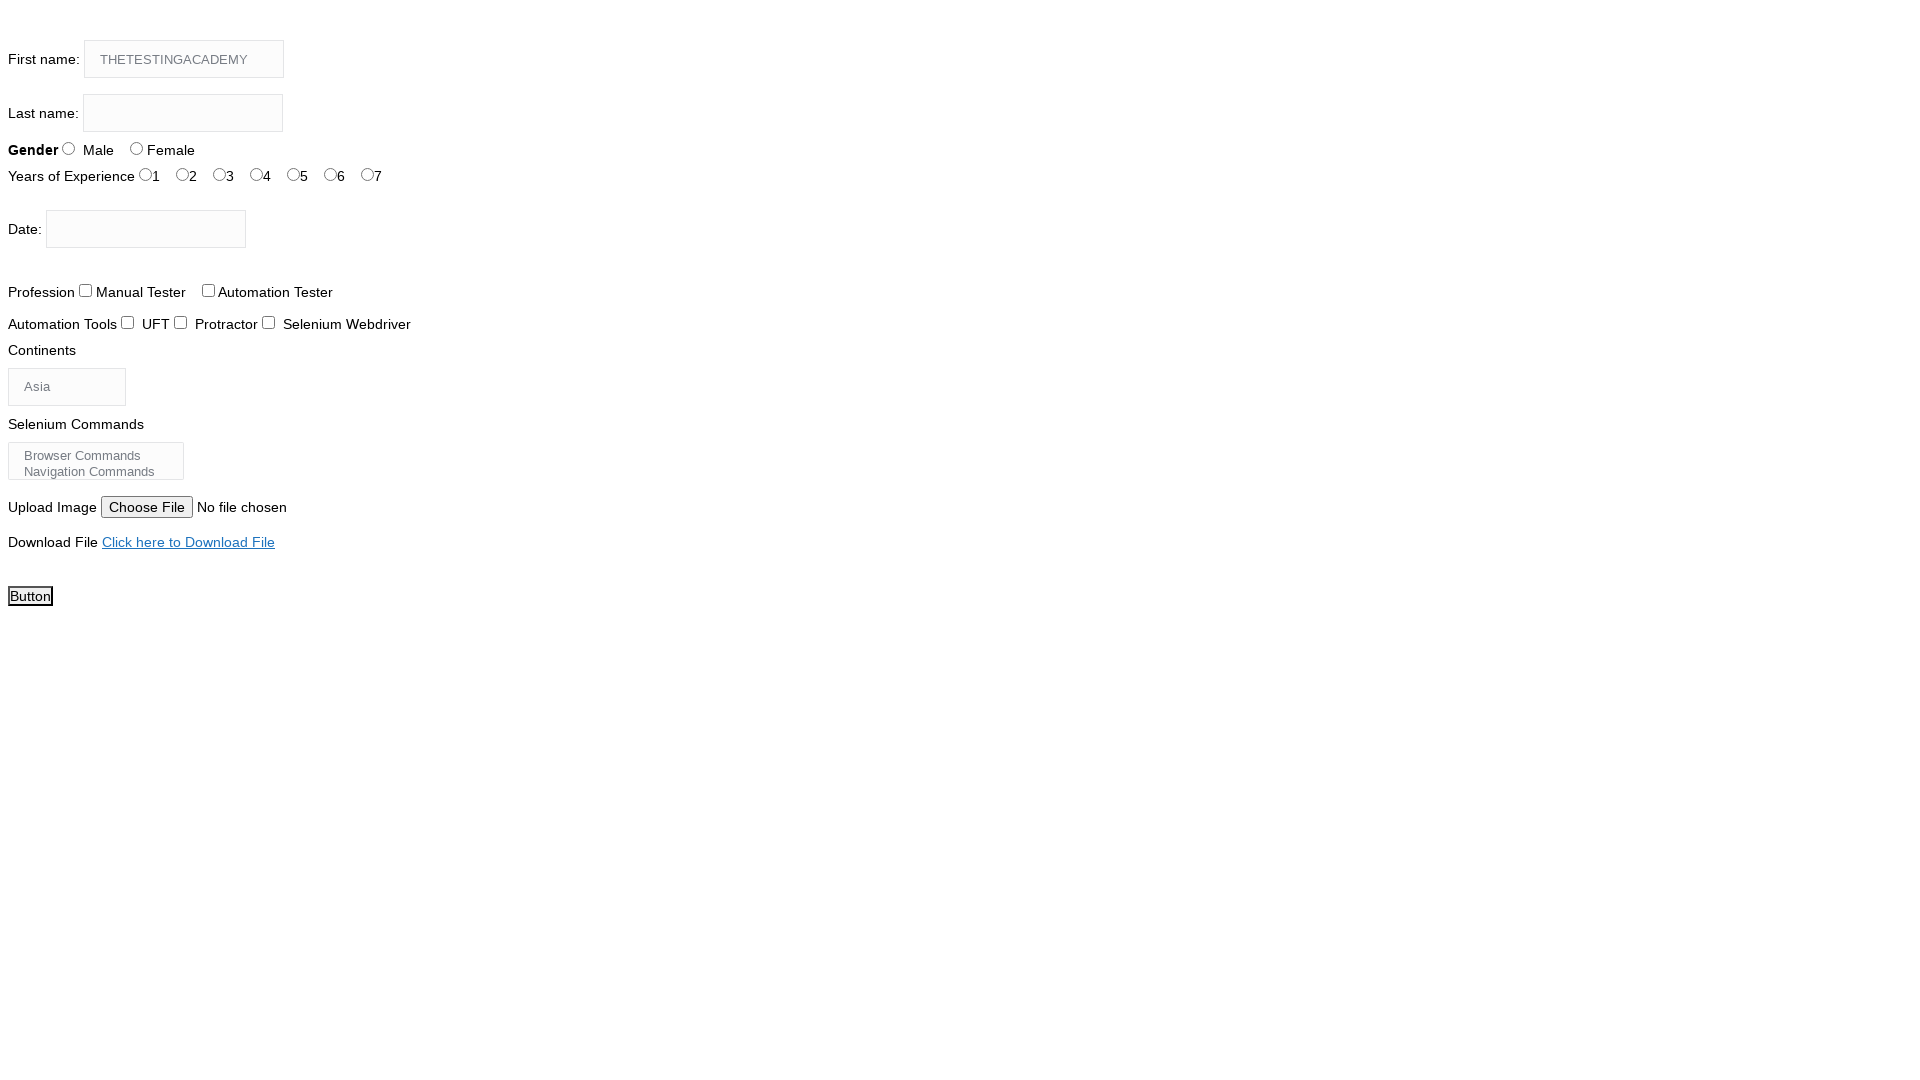

Located download link element
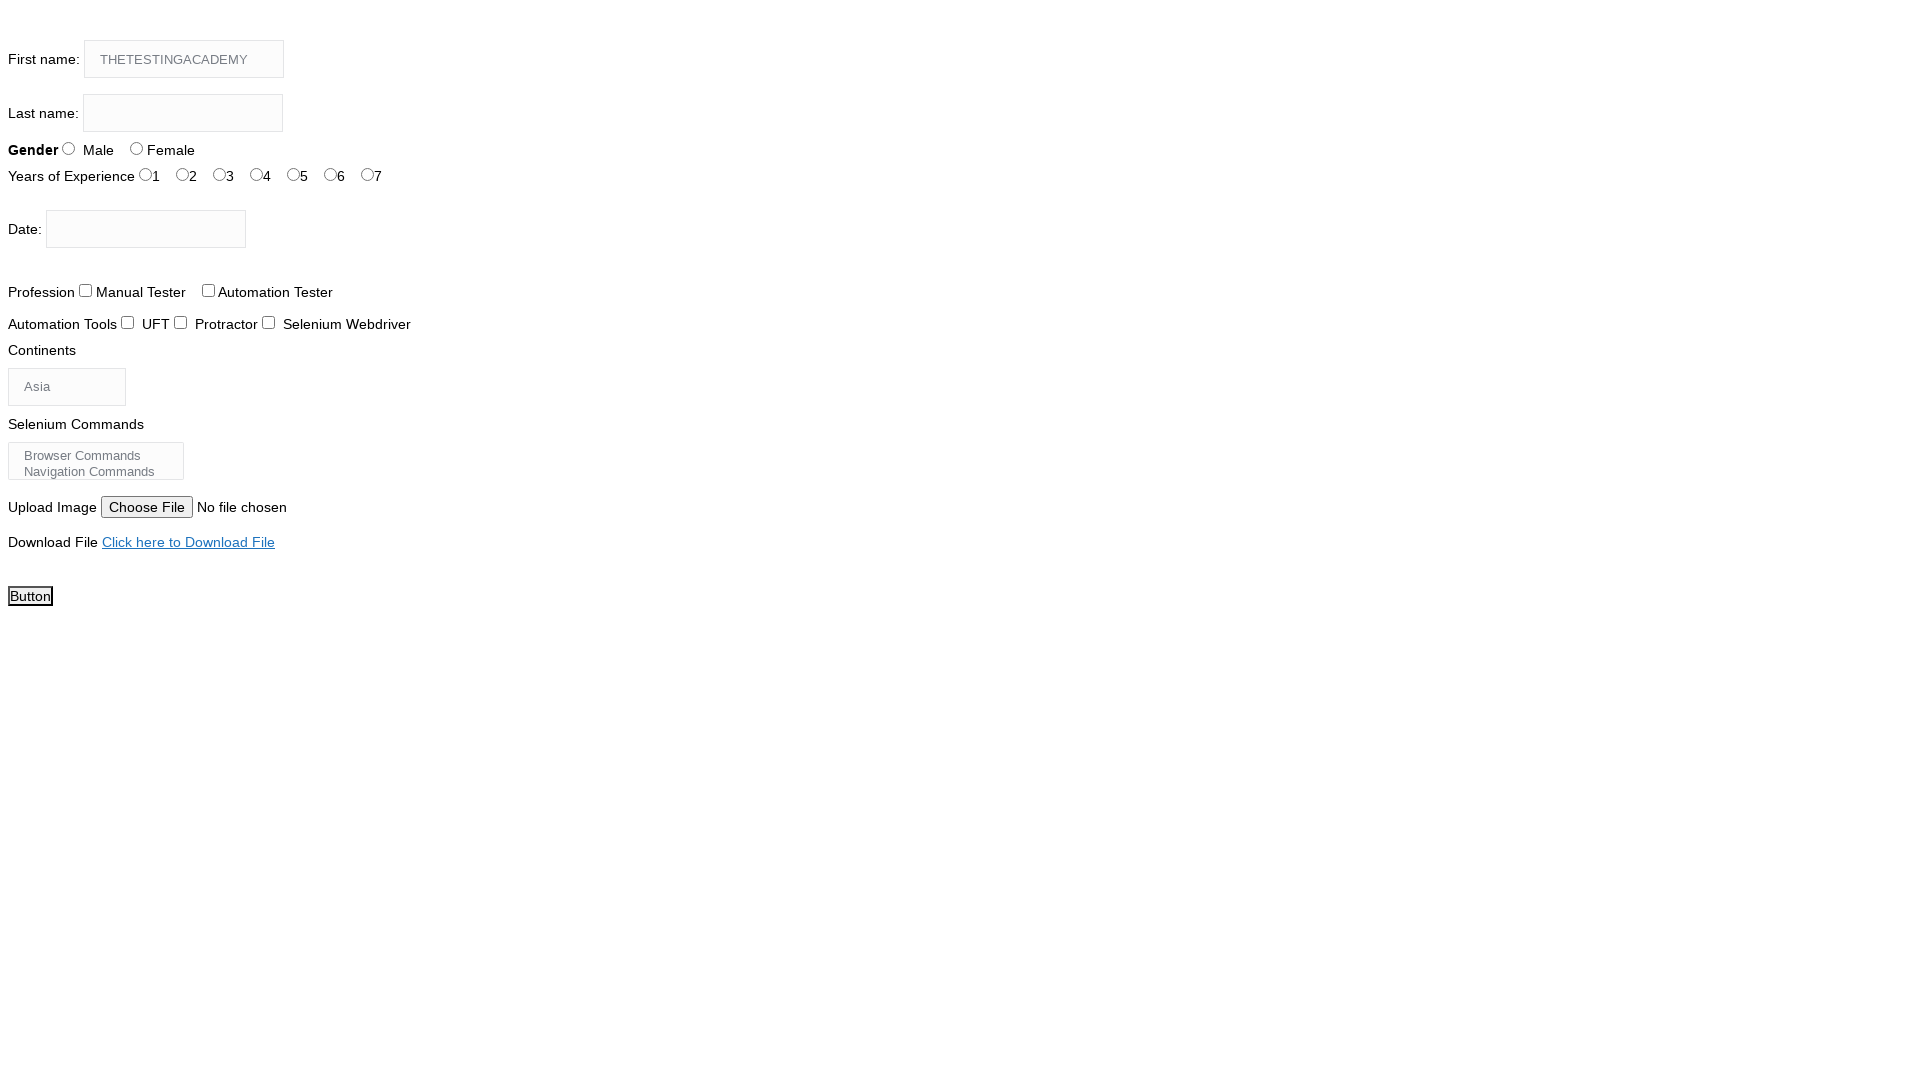

Performed right-click context menu on download link at (188, 542) on xpath=//a[contains(text(),'Click here to Download File')]
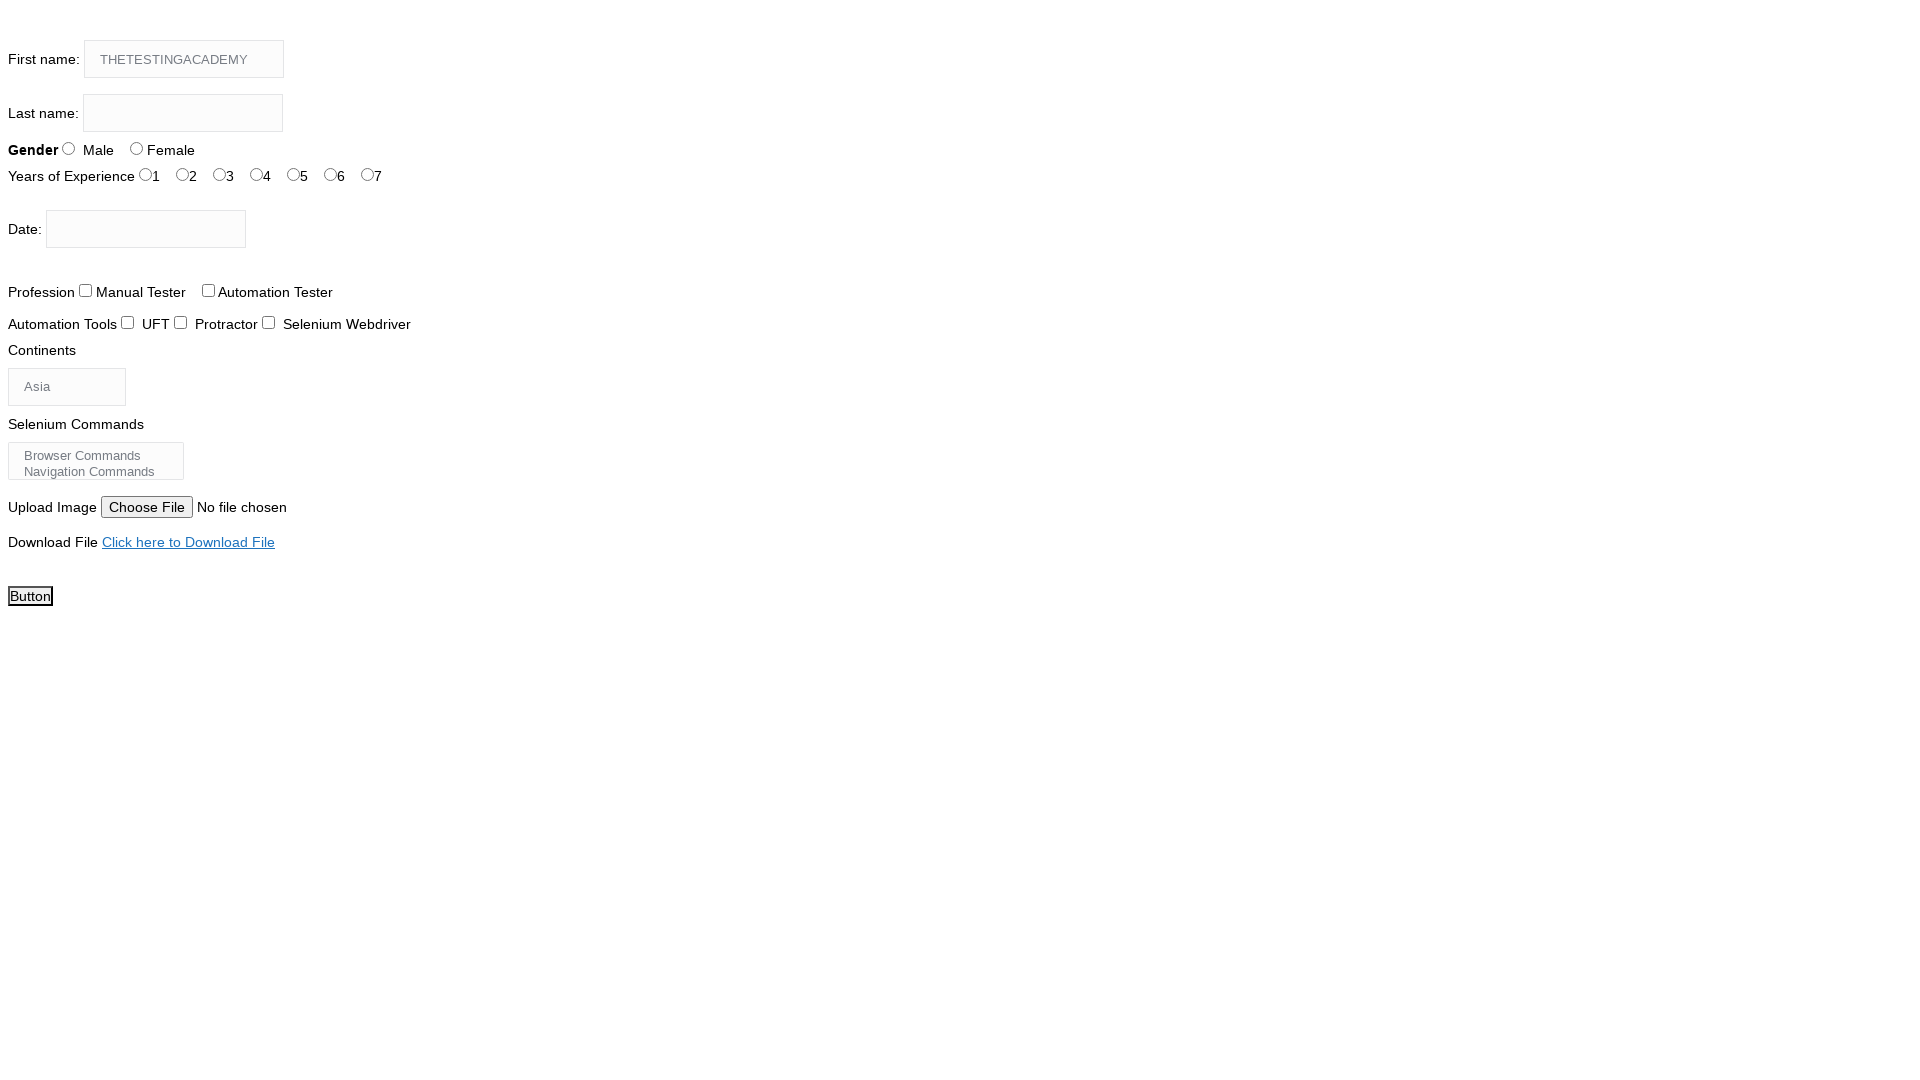

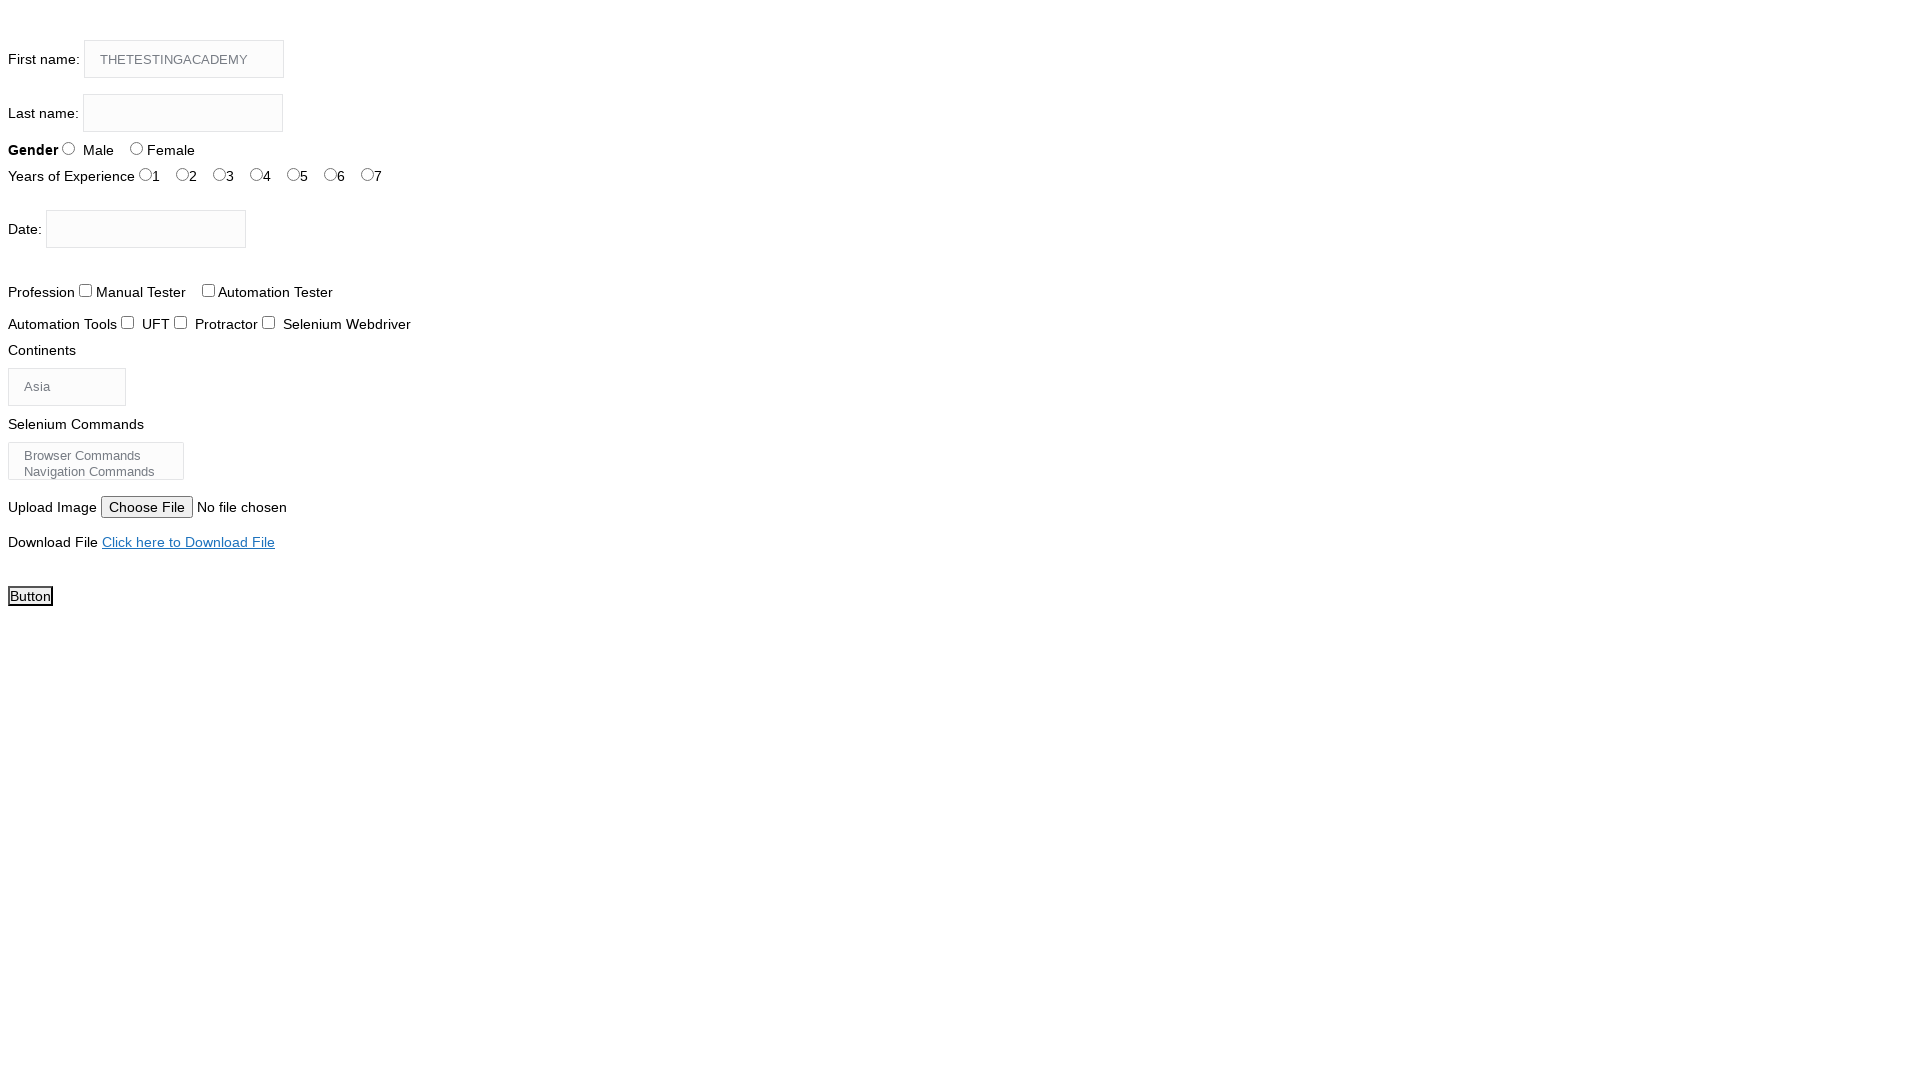